Tests a comprehensive demo page by interacting with various UI elements including text fields, dropdowns, buttons, sliders, select options, iframes, radio buttons, checkboxes, and links to verify proper functionality.

Starting URL: https://seleniumbase.io/demo_page

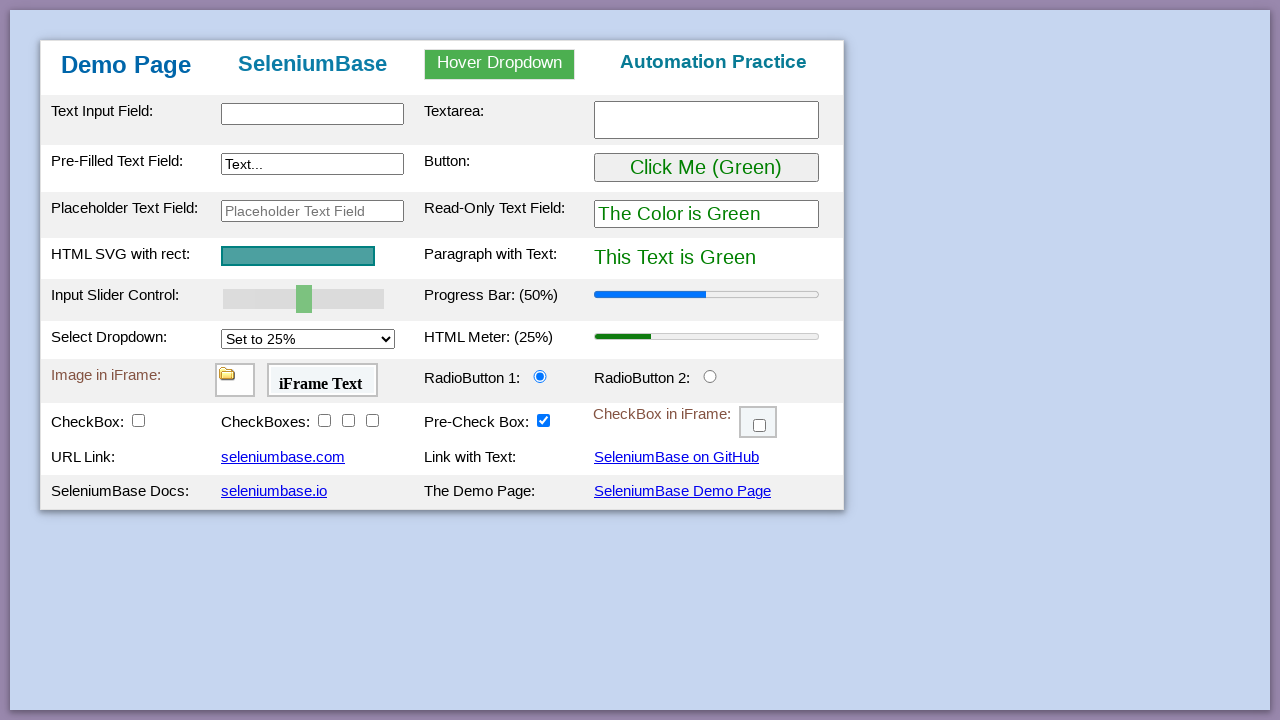

Verified page title is 'Web Testing Page'
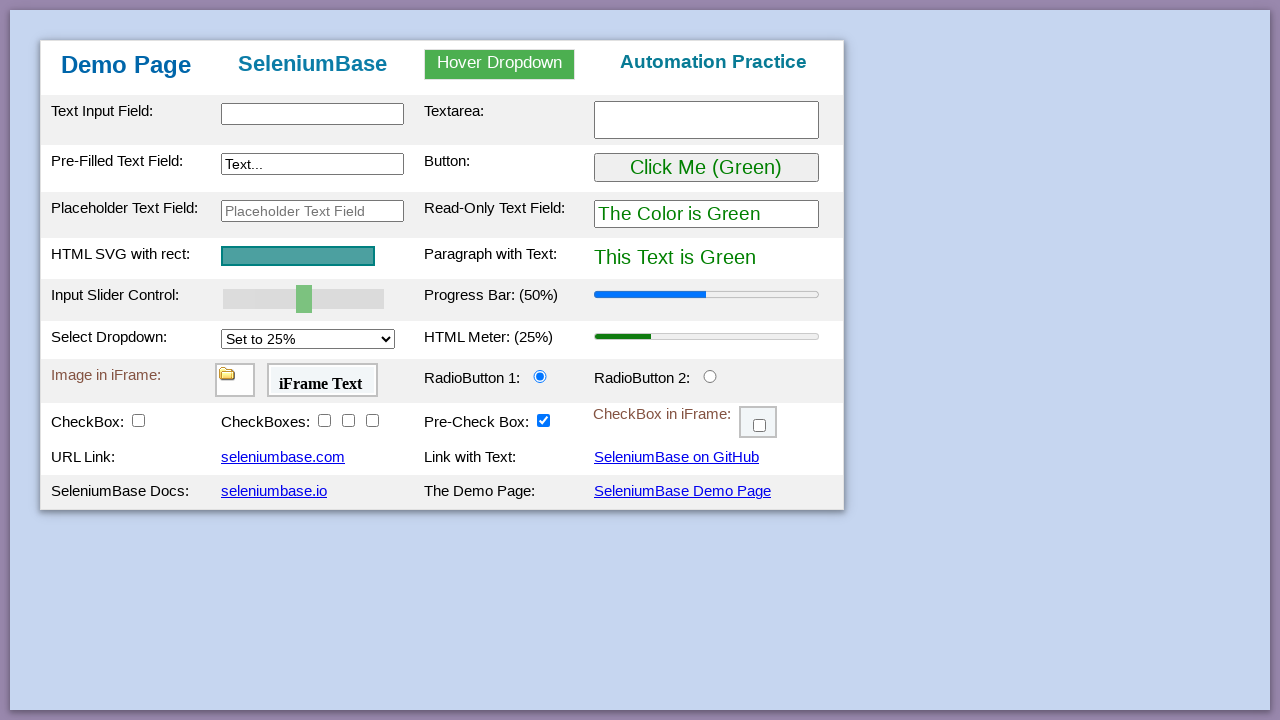

Waited for table body element to be visible
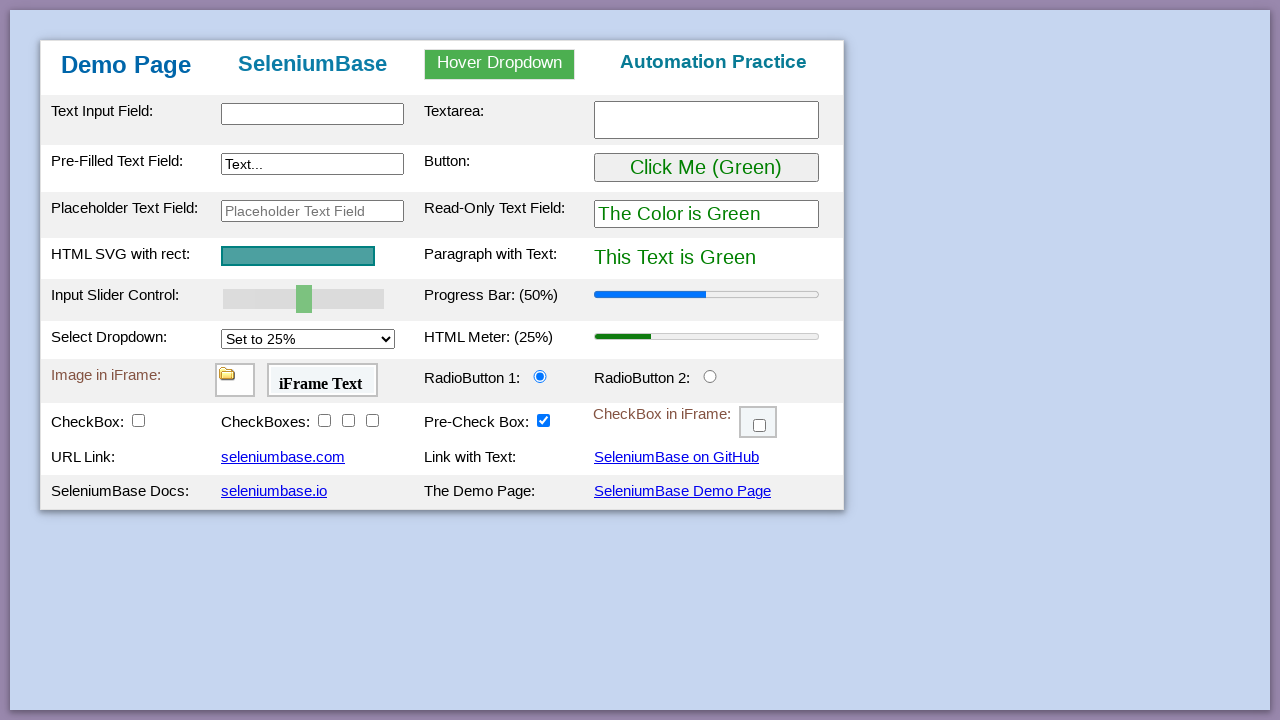

Verified 'Demo Page' text appears in h1 heading
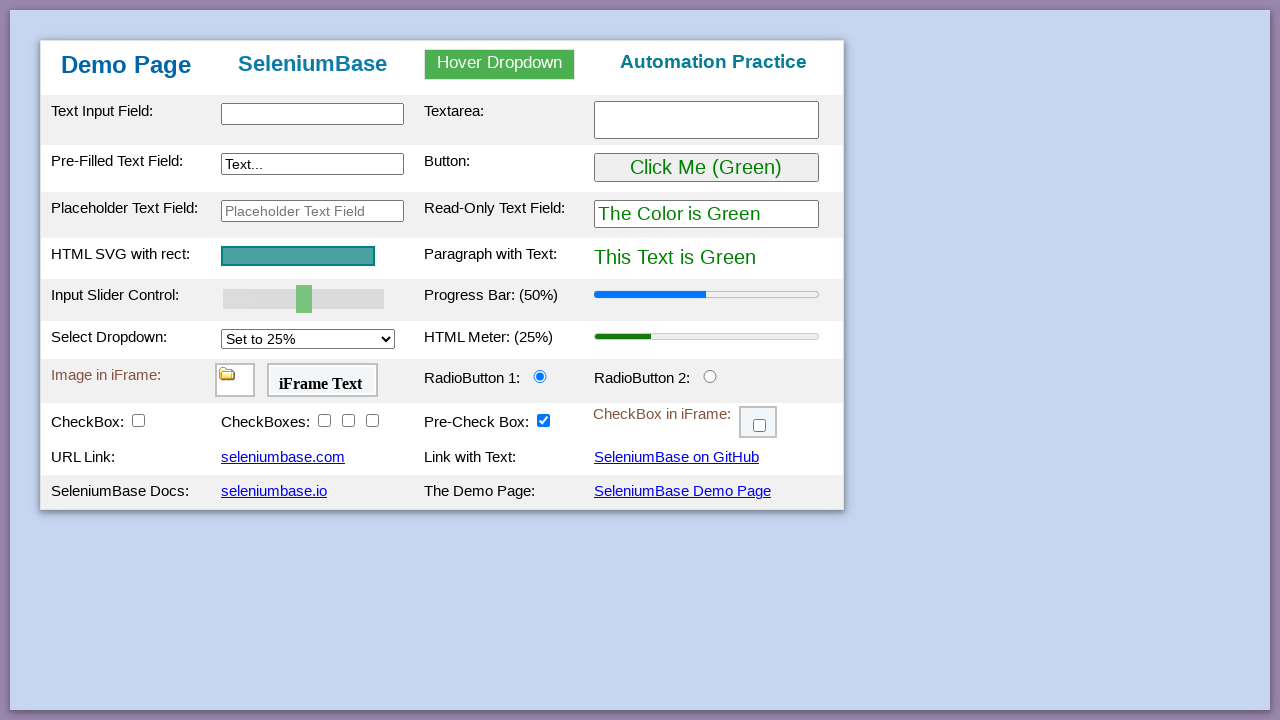

Filled text input with 'This is Automated' on #myTextInput
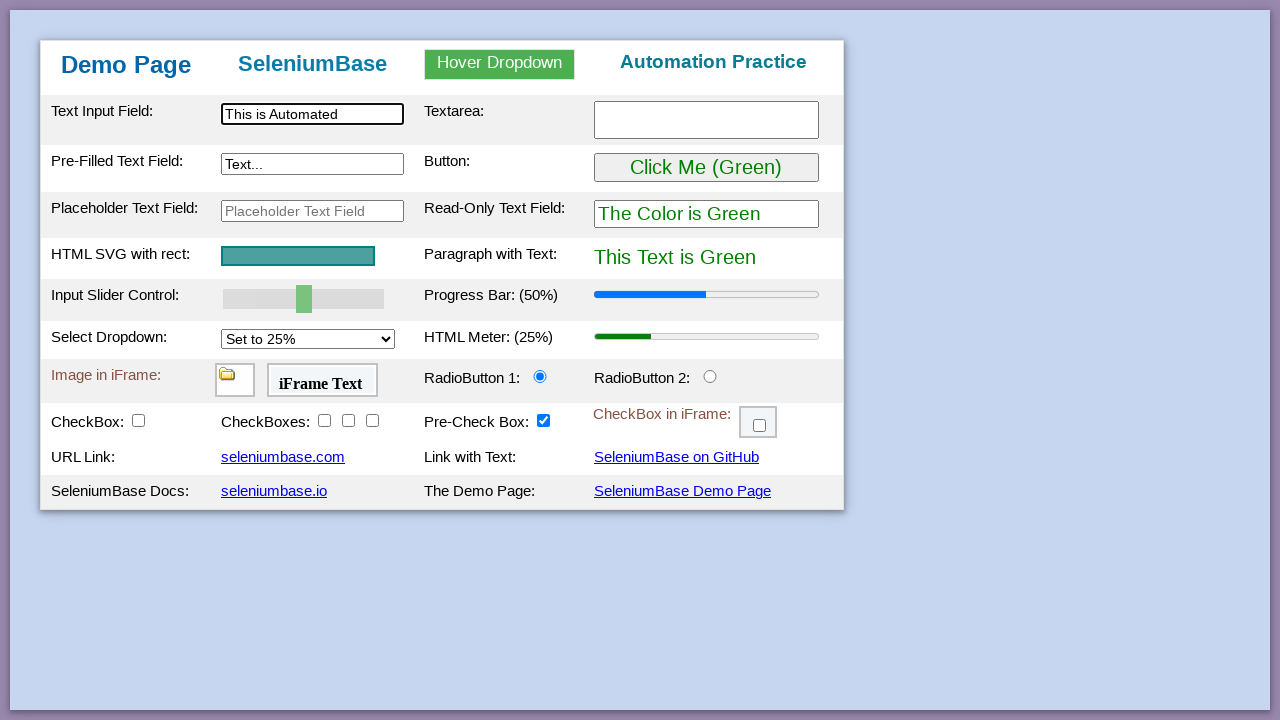

Filled textarea with 'Testing Time!' on textarea.area1
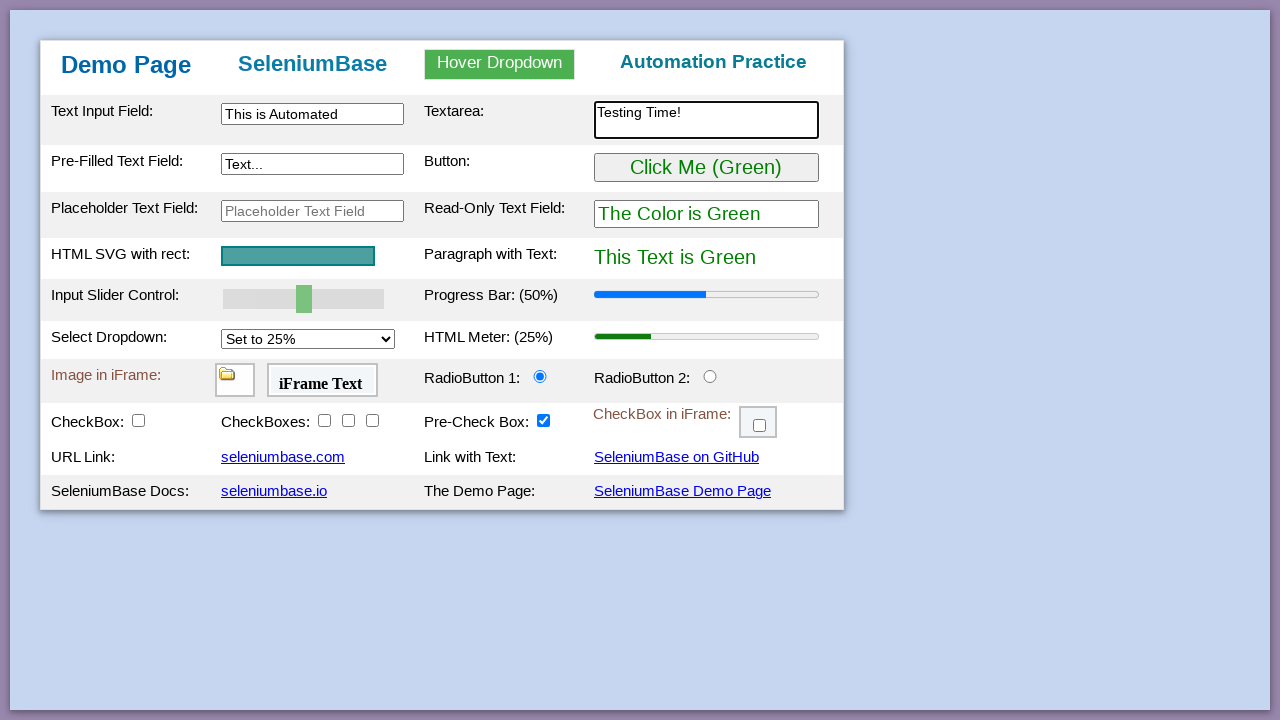

Filled preText2 field with 'Typing Text!' on [name="preText2"]
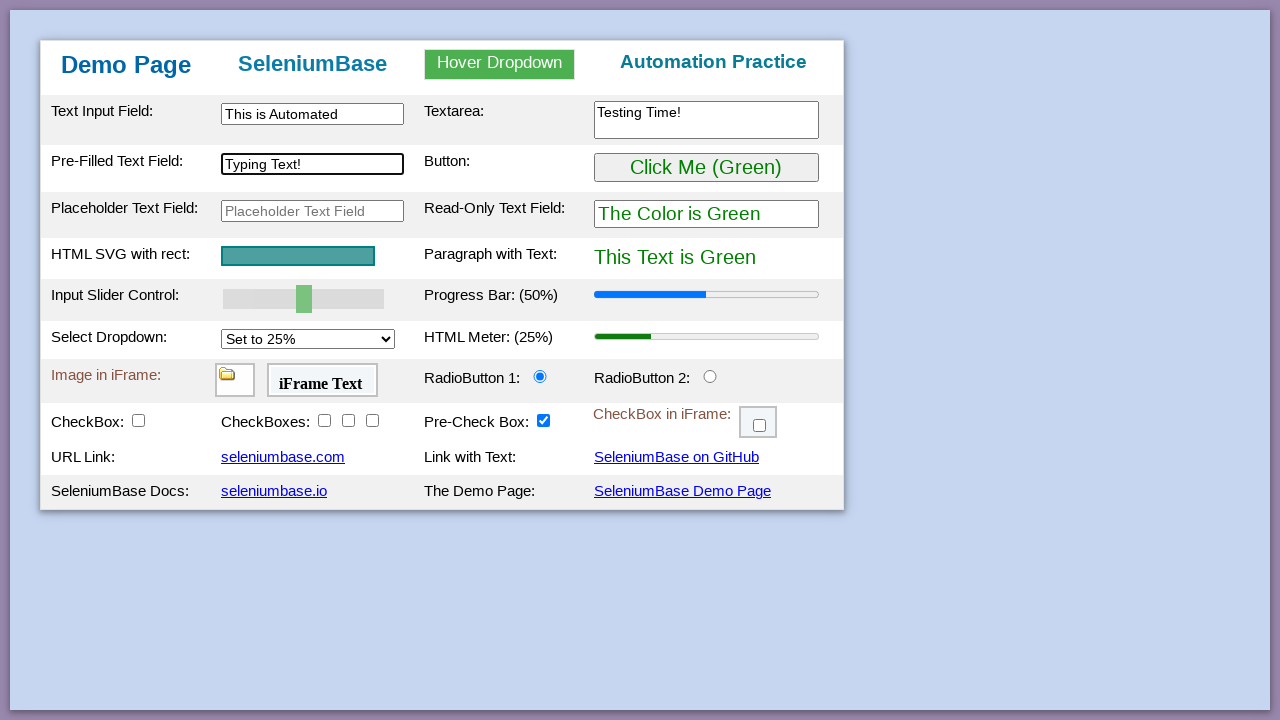

Verified 'Automation Practice' text in h3 heading
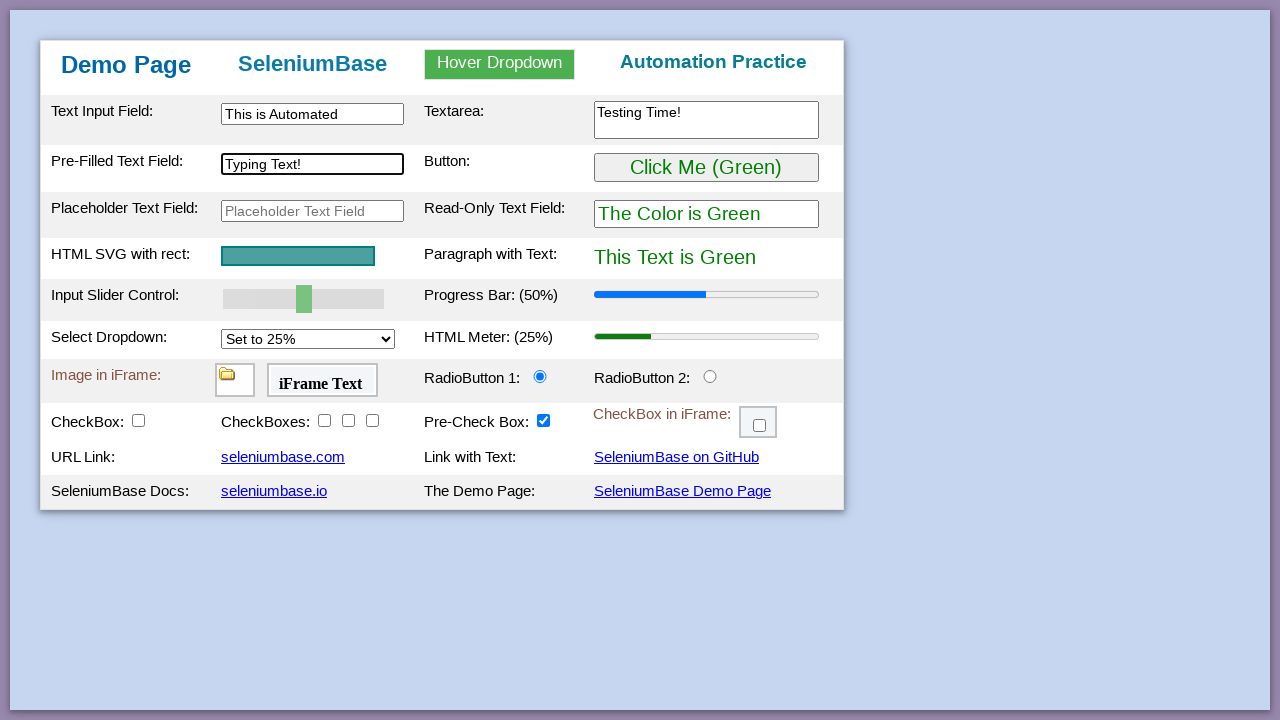

Hovered over dropdown element at (500, 64) on #myDropdown
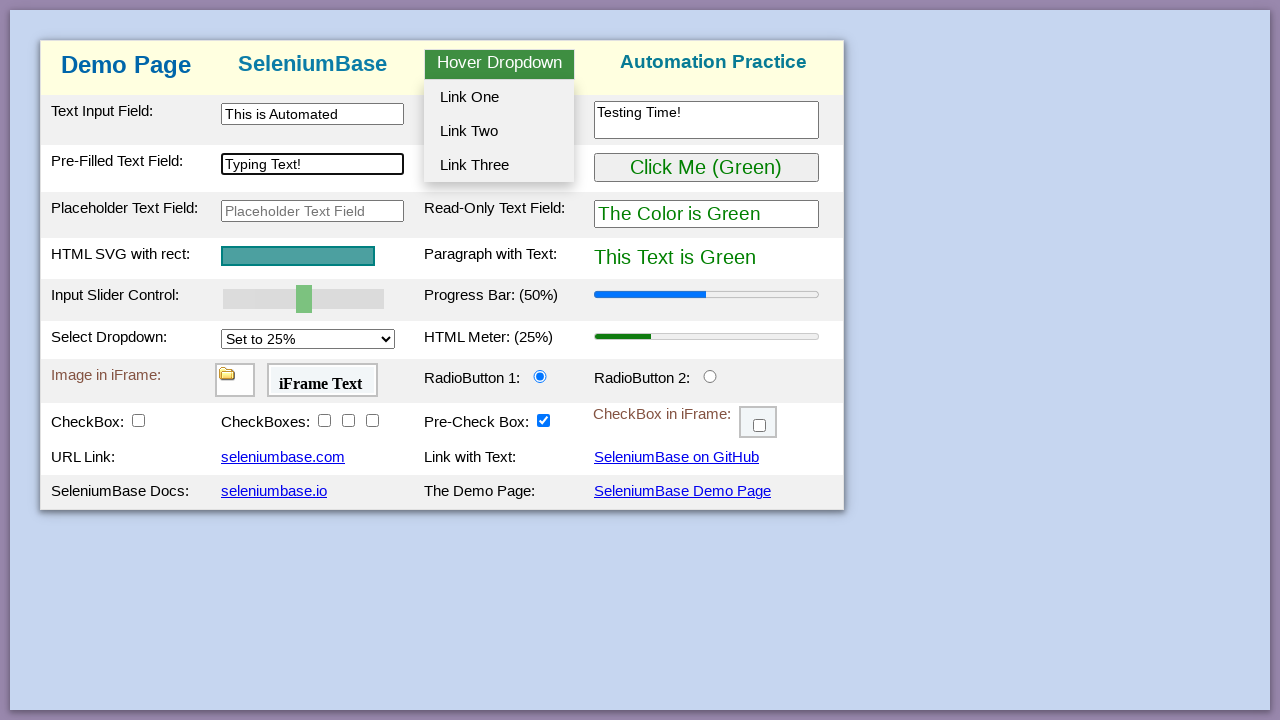

Clicked second dropdown option at (499, 131) on #dropOption2
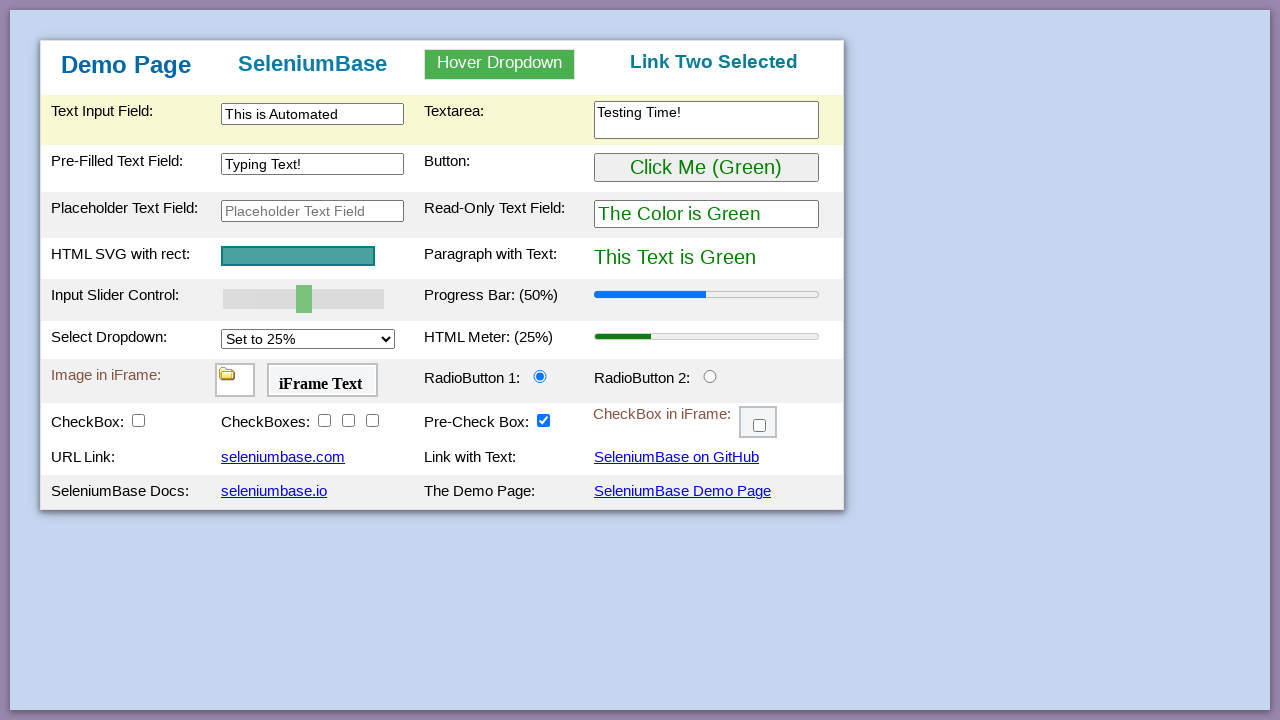

Waited for h3 to show 'Link Two Selected'
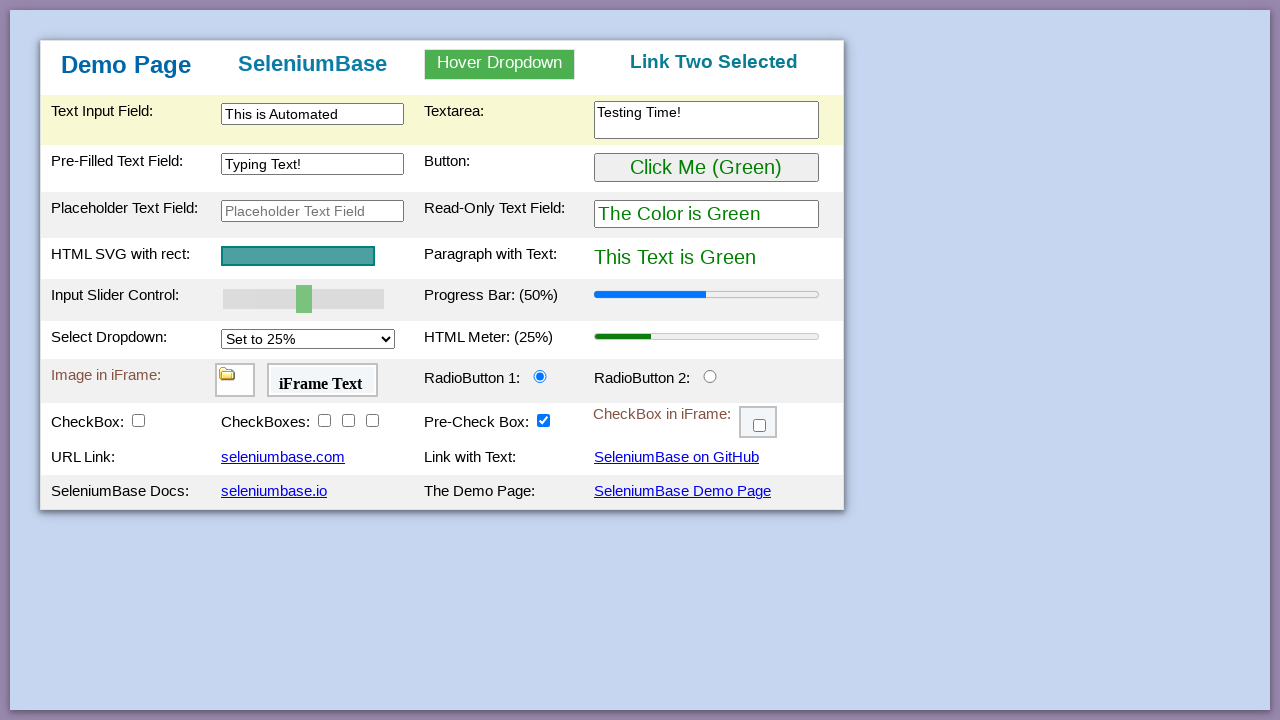

Verified 'This Text is Green' appears in pText element
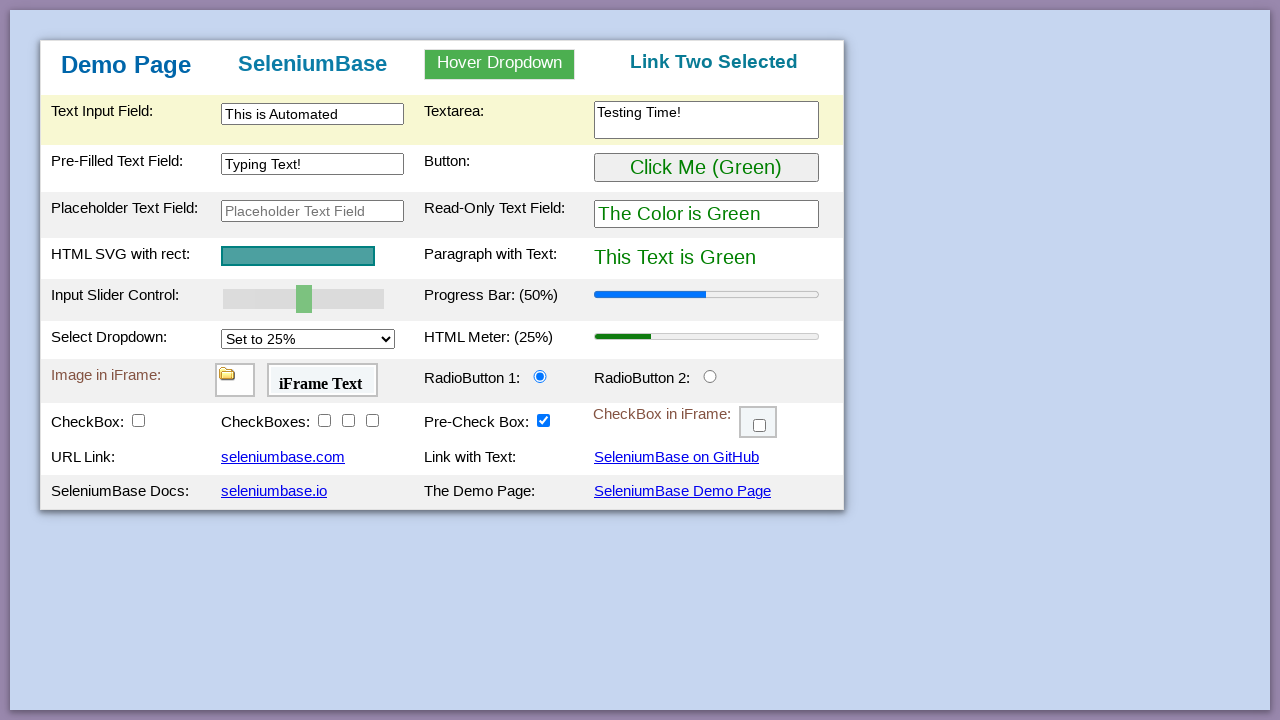

Clicked myButton at (706, 168) on #myButton
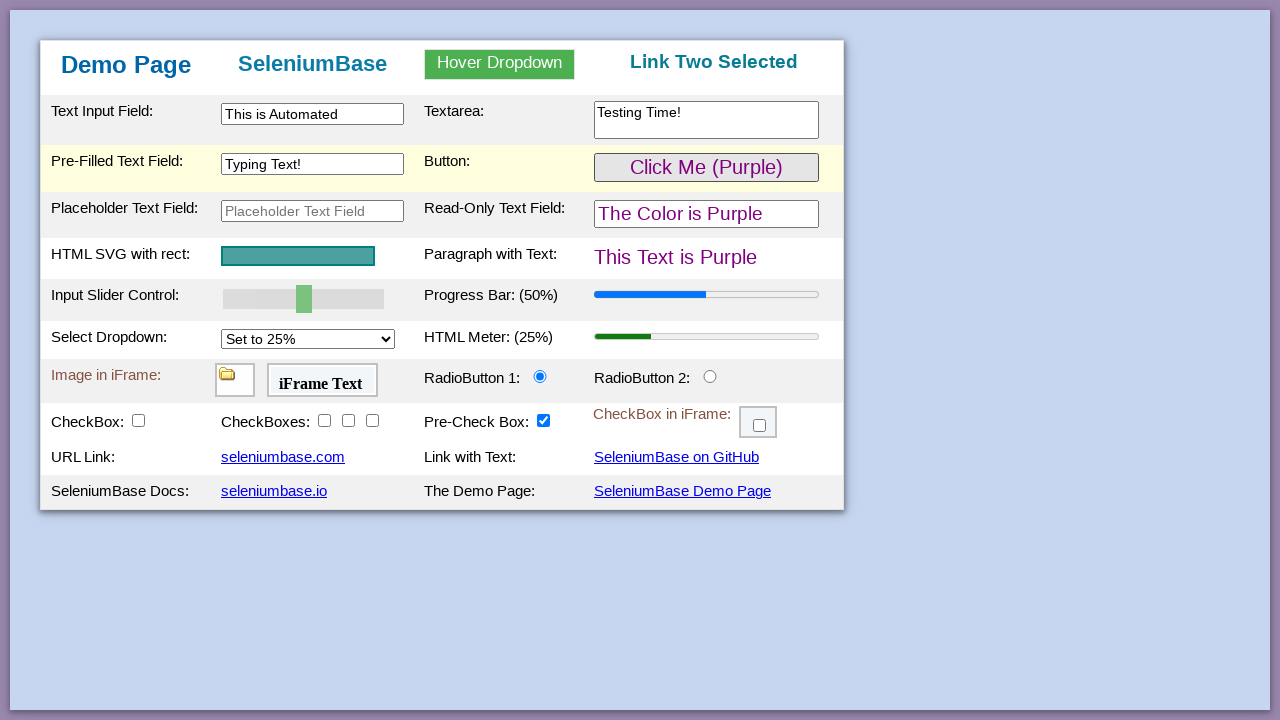

Waited for pText to change to 'This Text is Purple'
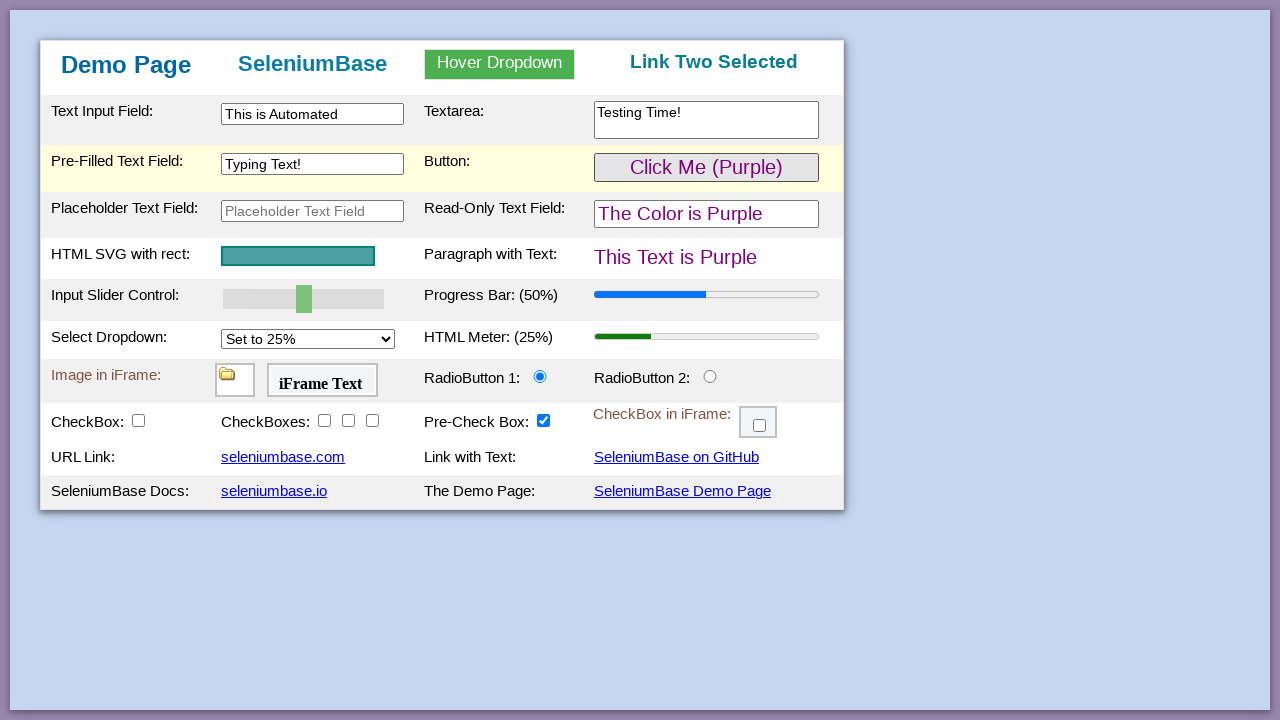

Waited for SVG element to be visible
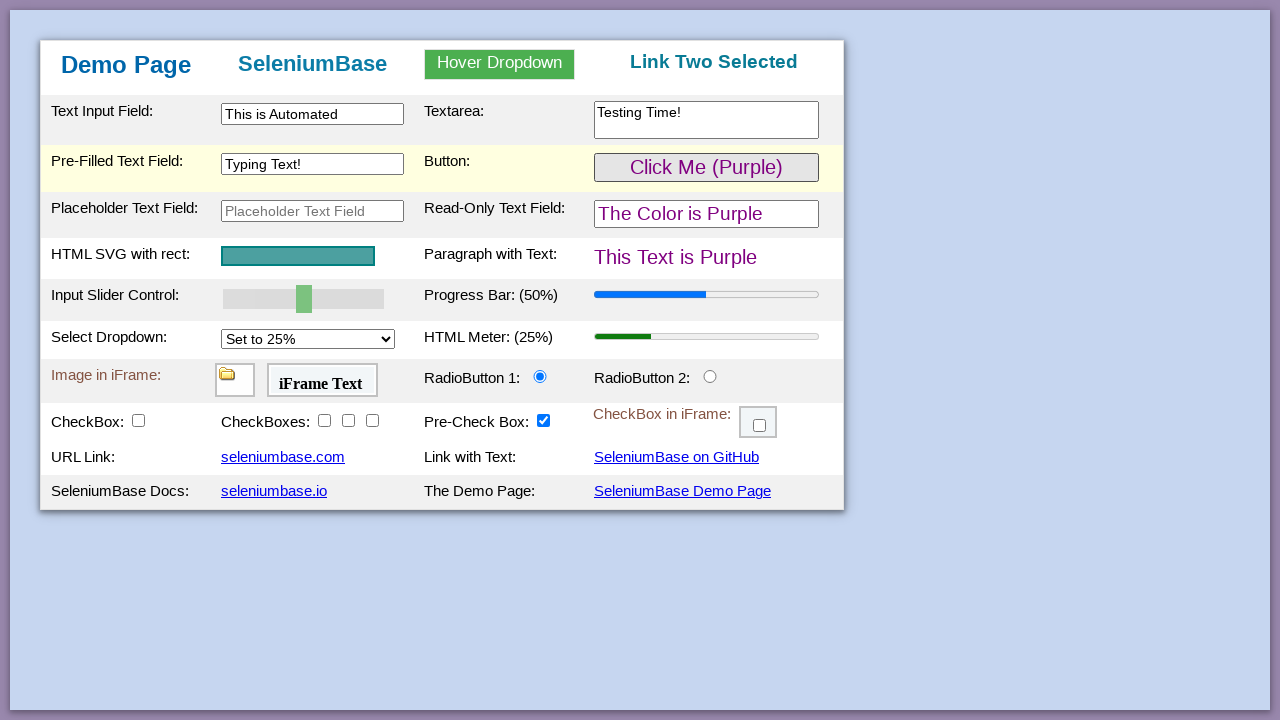

Verified progress bar is at 50% value
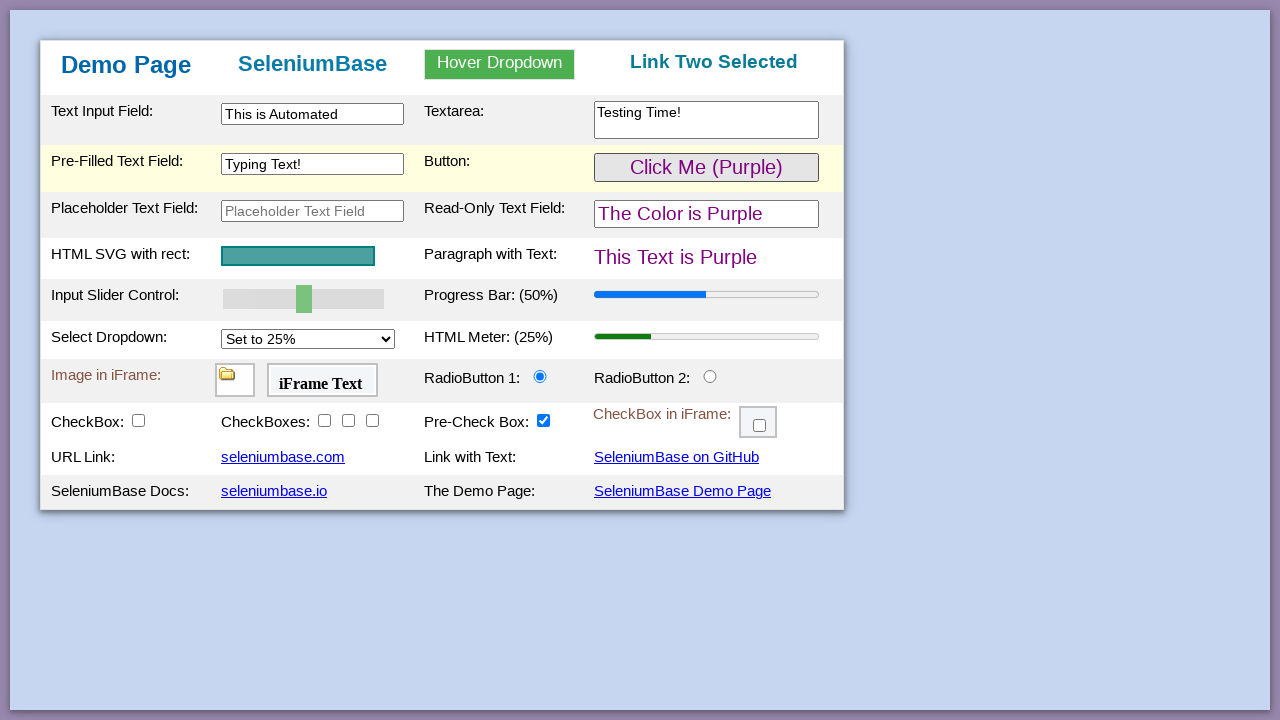

Pressed ArrowRight on slider control on #myslider
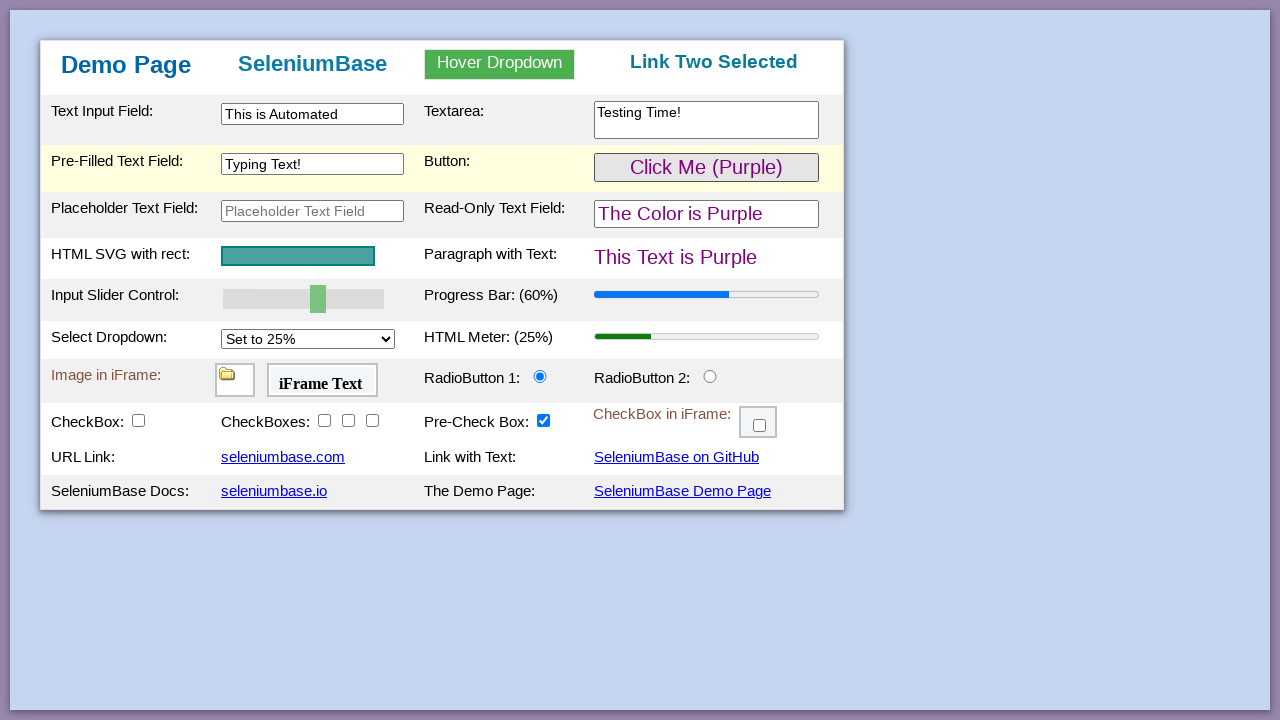

Pressed ArrowRight on slider control on #myslider
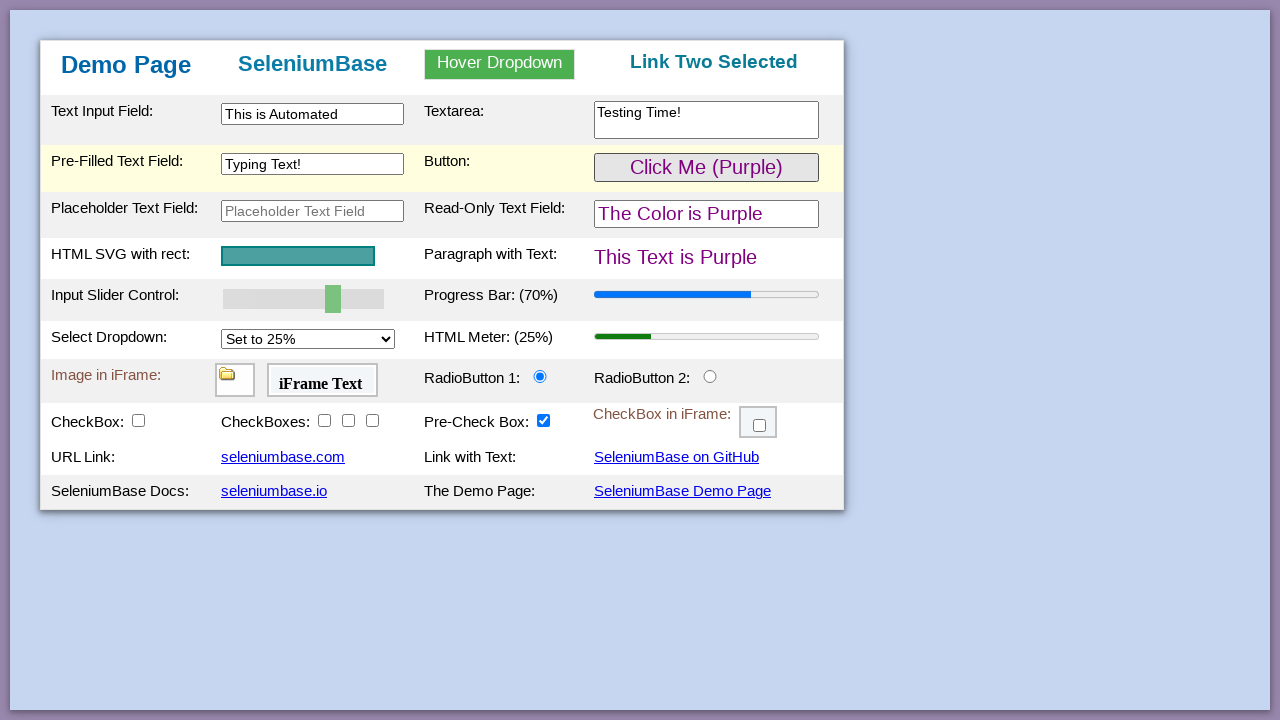

Pressed ArrowRight on slider control on #myslider
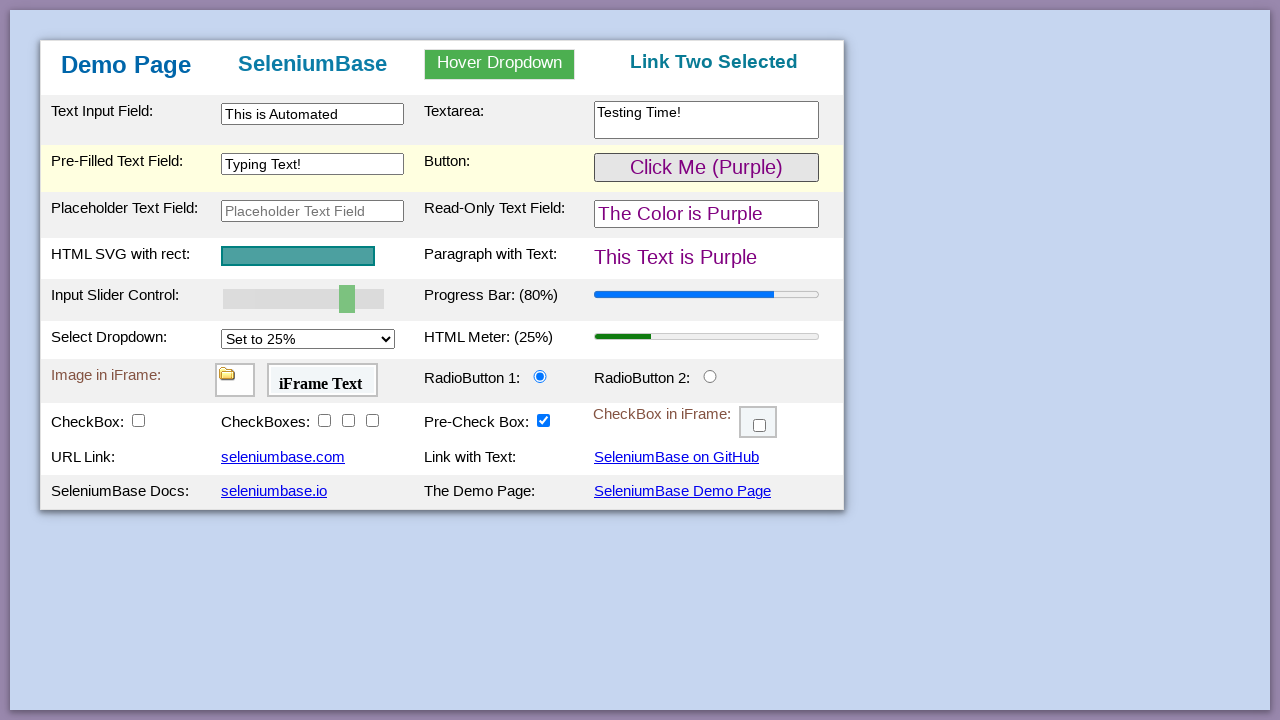

Pressed ArrowRight on slider control on #myslider
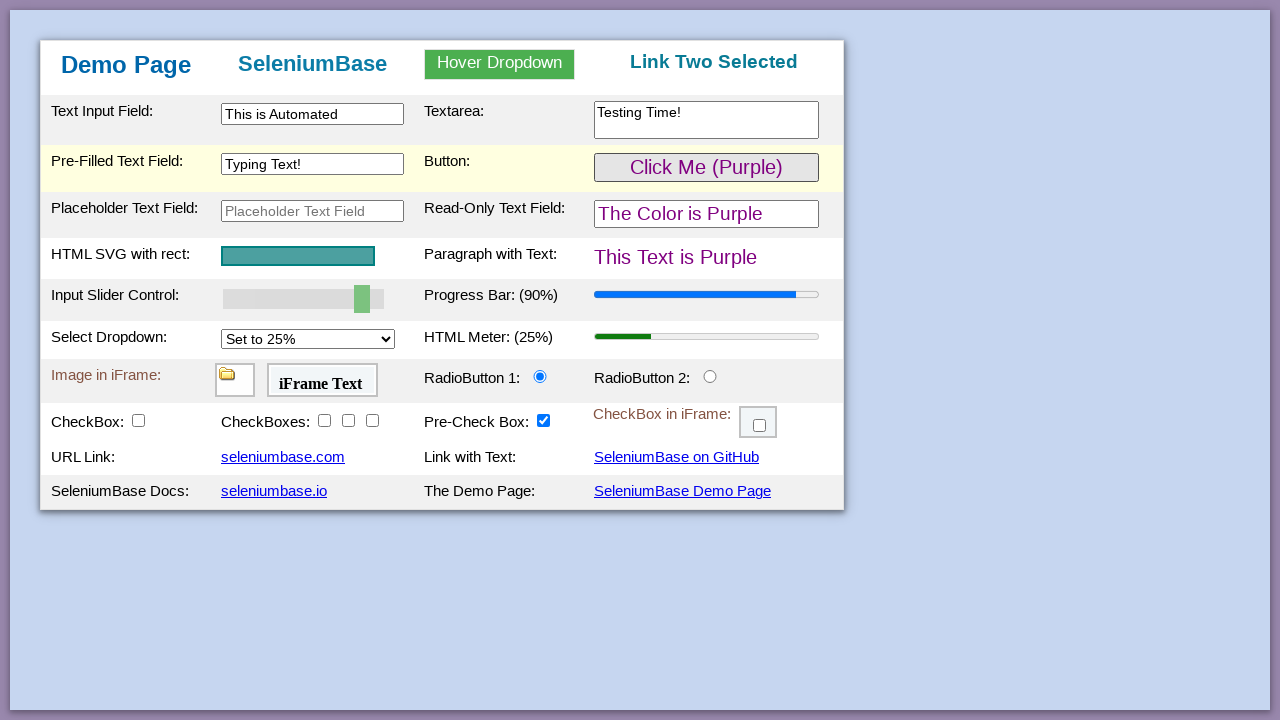

Pressed ArrowRight on slider control on #myslider
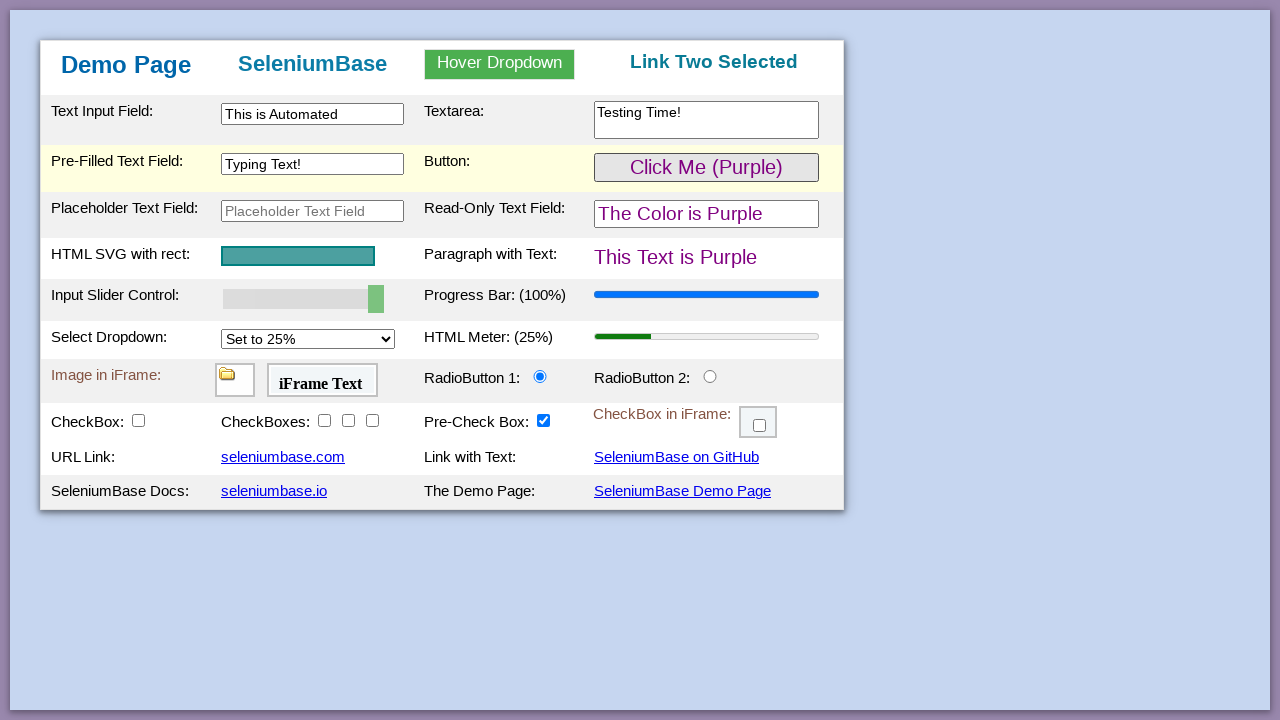

Verified progress bar reached 100% value
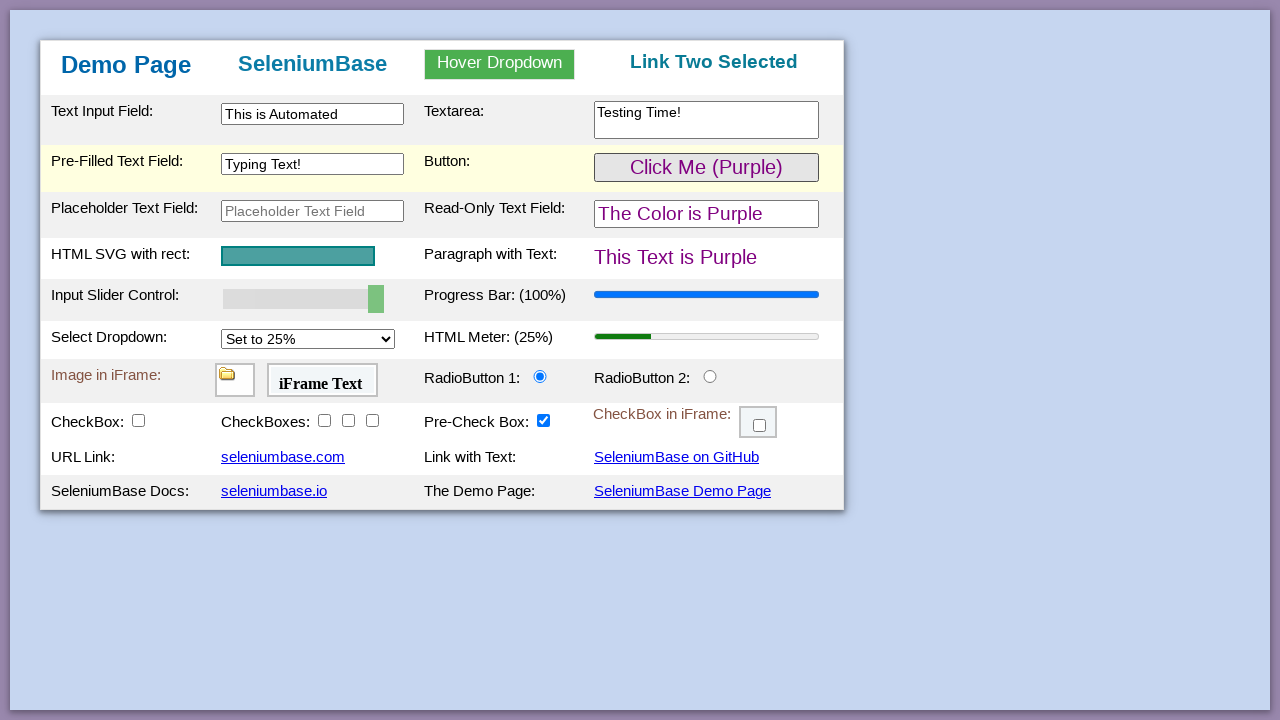

Verified meter bar is at 0.25 value
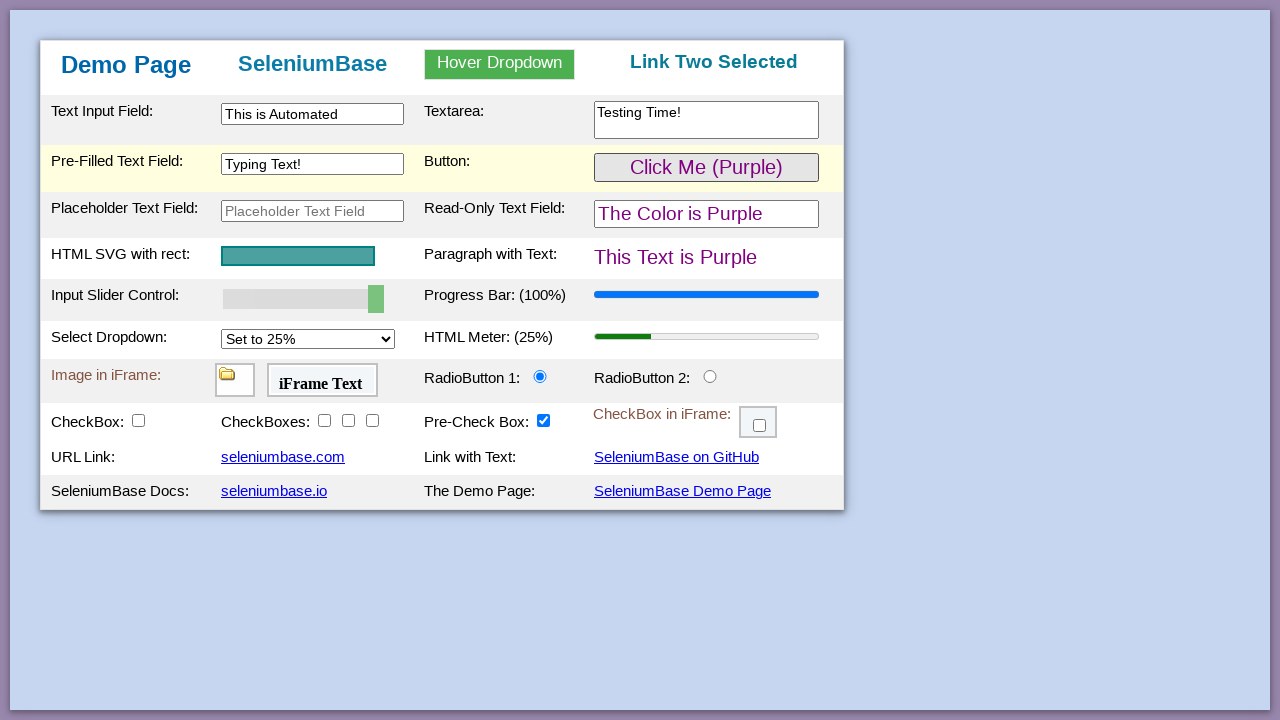

Selected 'Set to 75%' option from dropdown on #mySelect
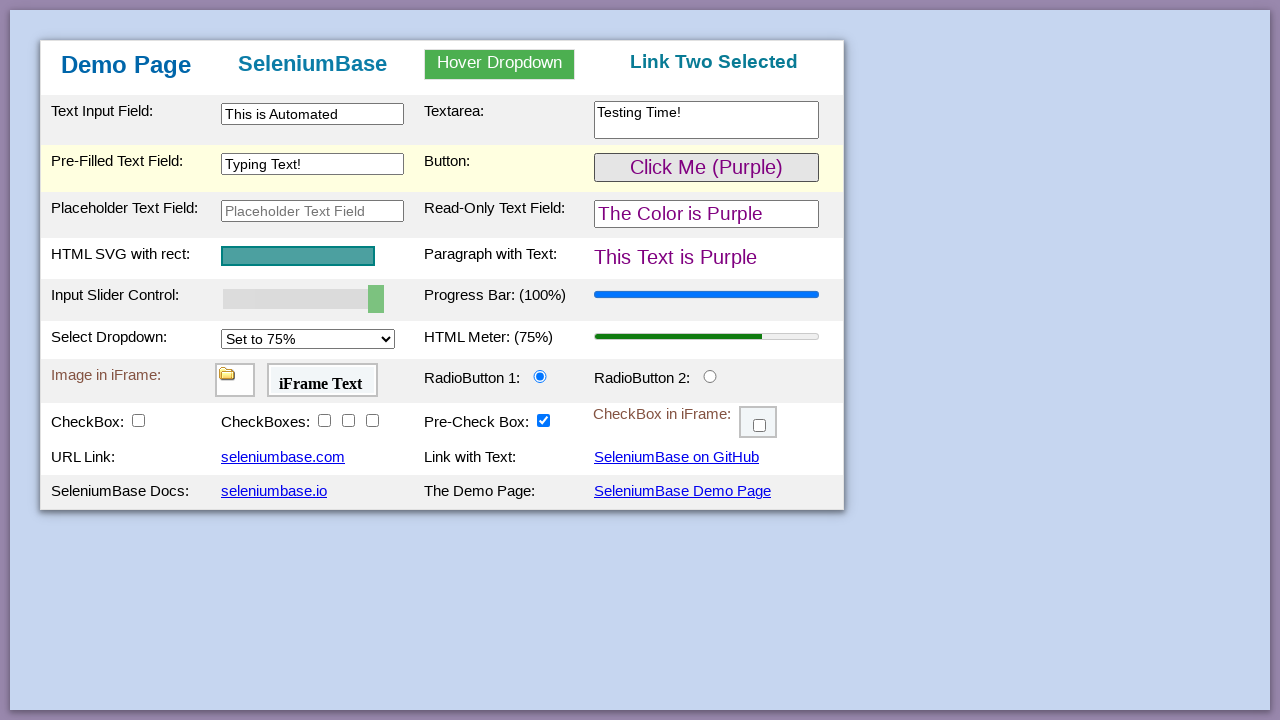

Verified meter bar updated to 0.75 value
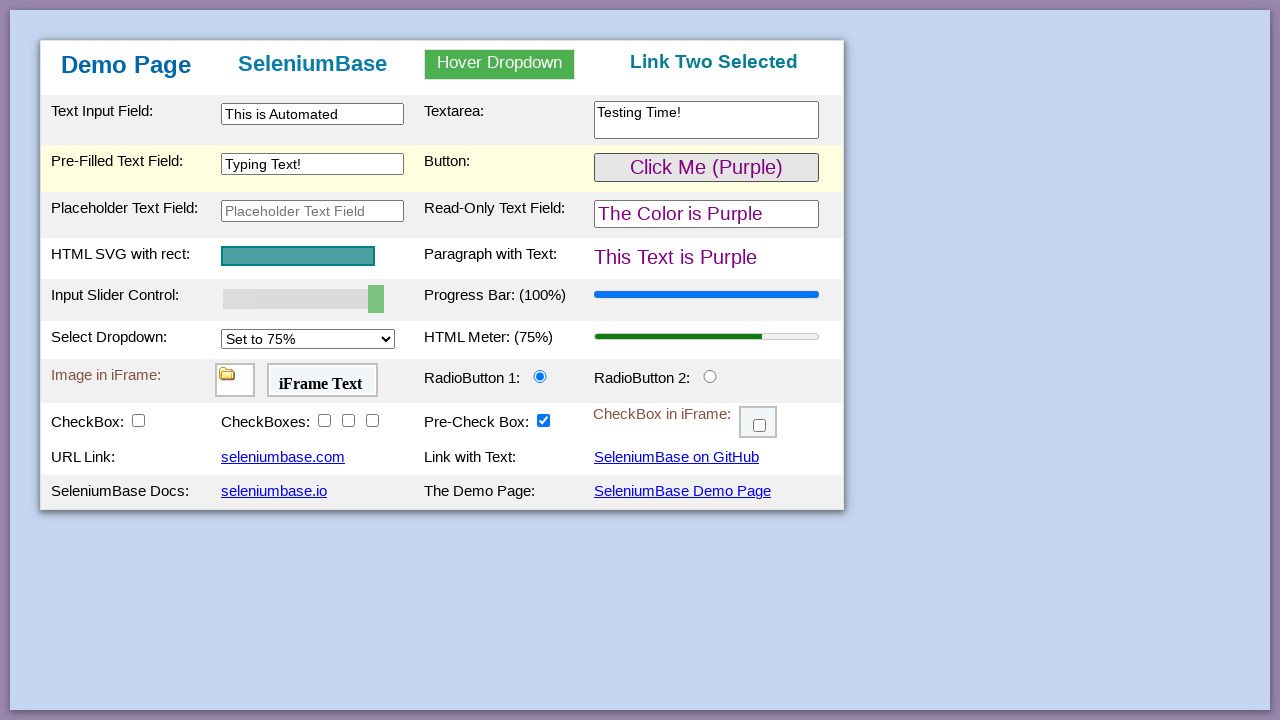

Waited for image element inside first iFrame to be visible
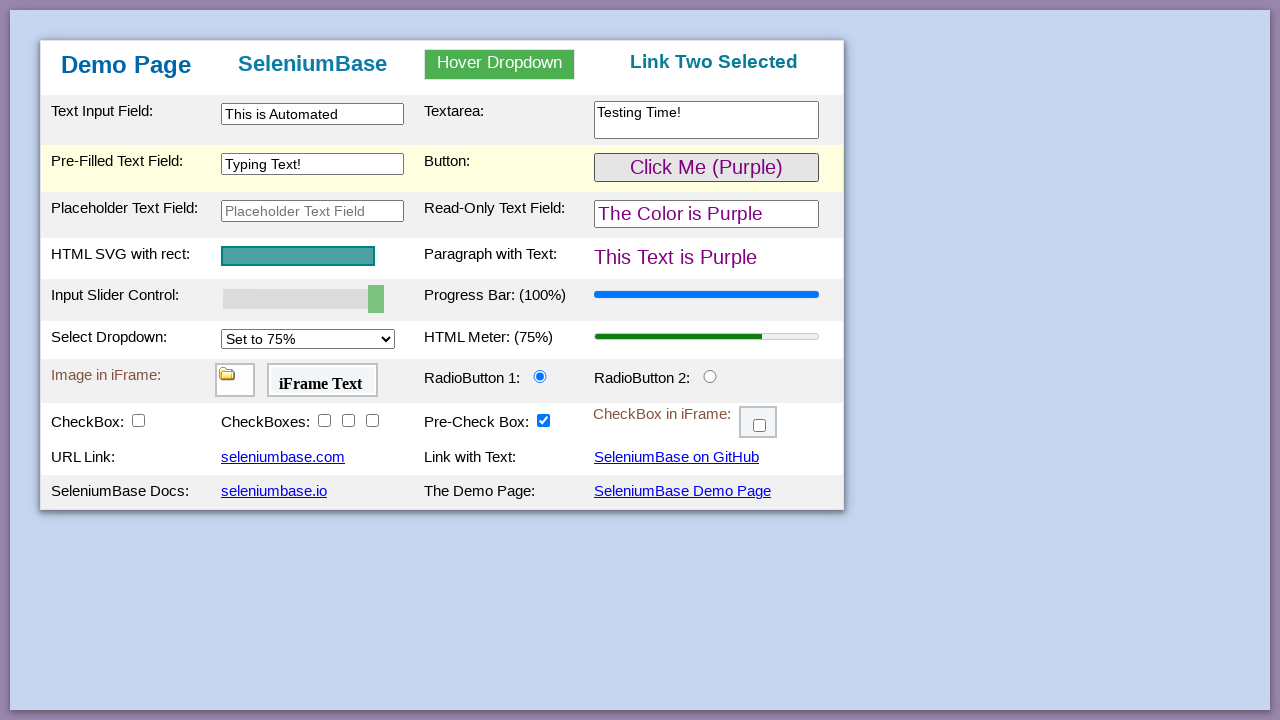

Verified 'iFrame Text' content in second iFrame
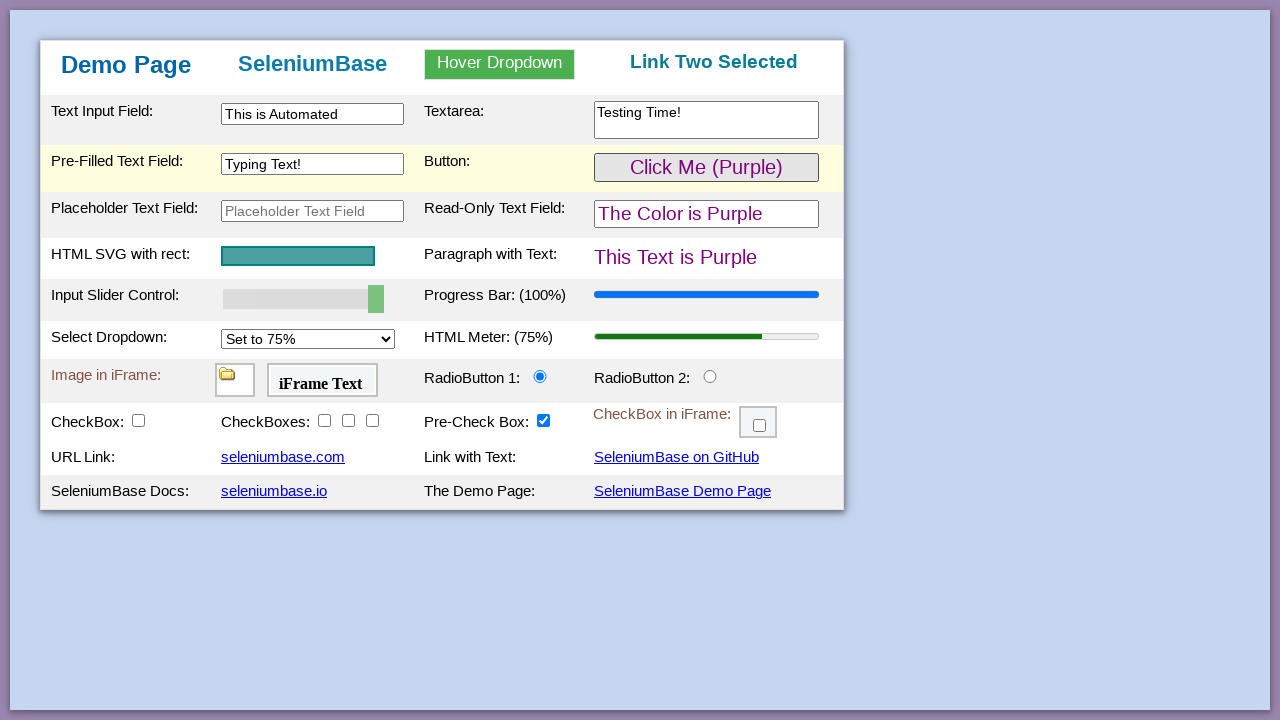

Verified radioButton2 is initially unchecked
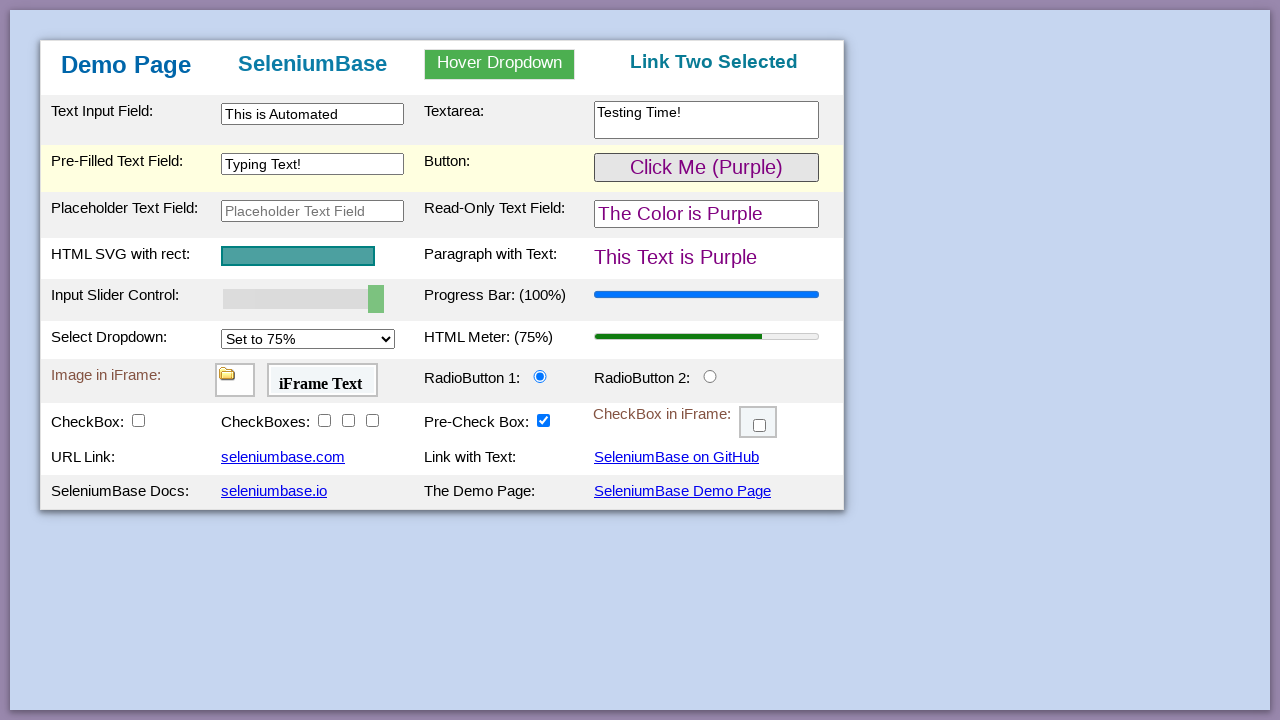

Clicked radioButton2 at (710, 376) on #radioButton2
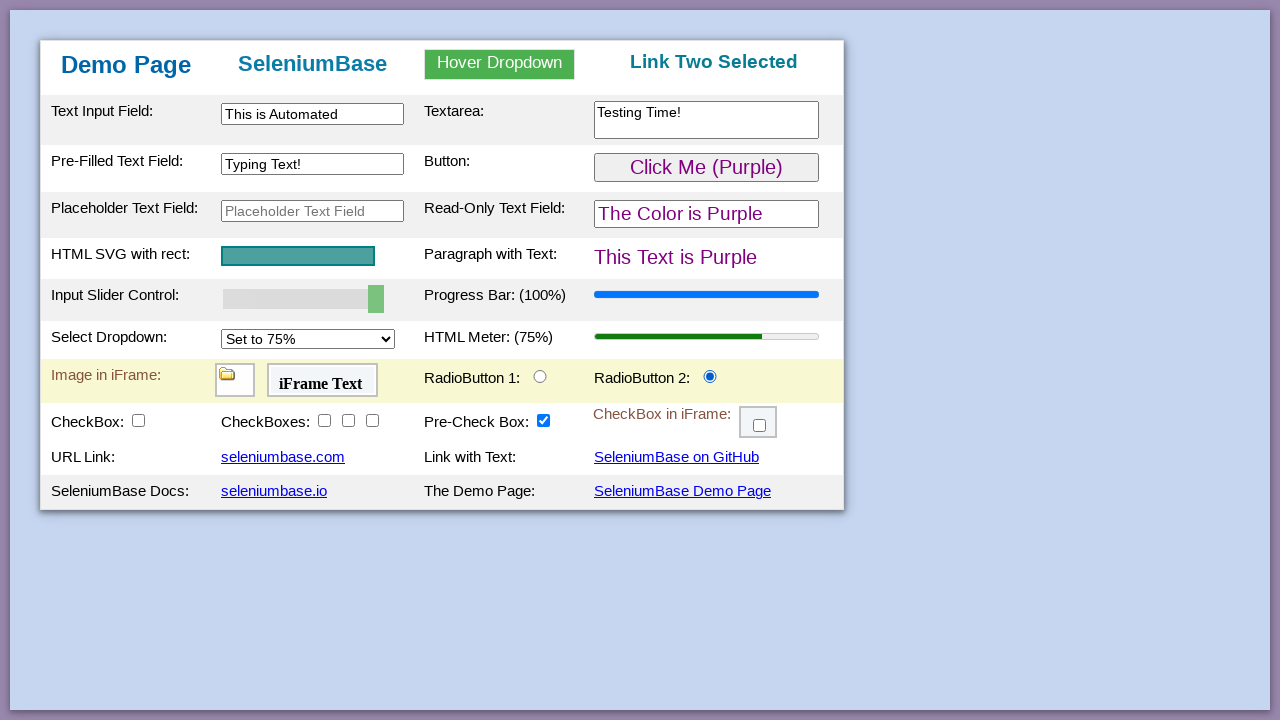

Verified radioButton2 is now checked
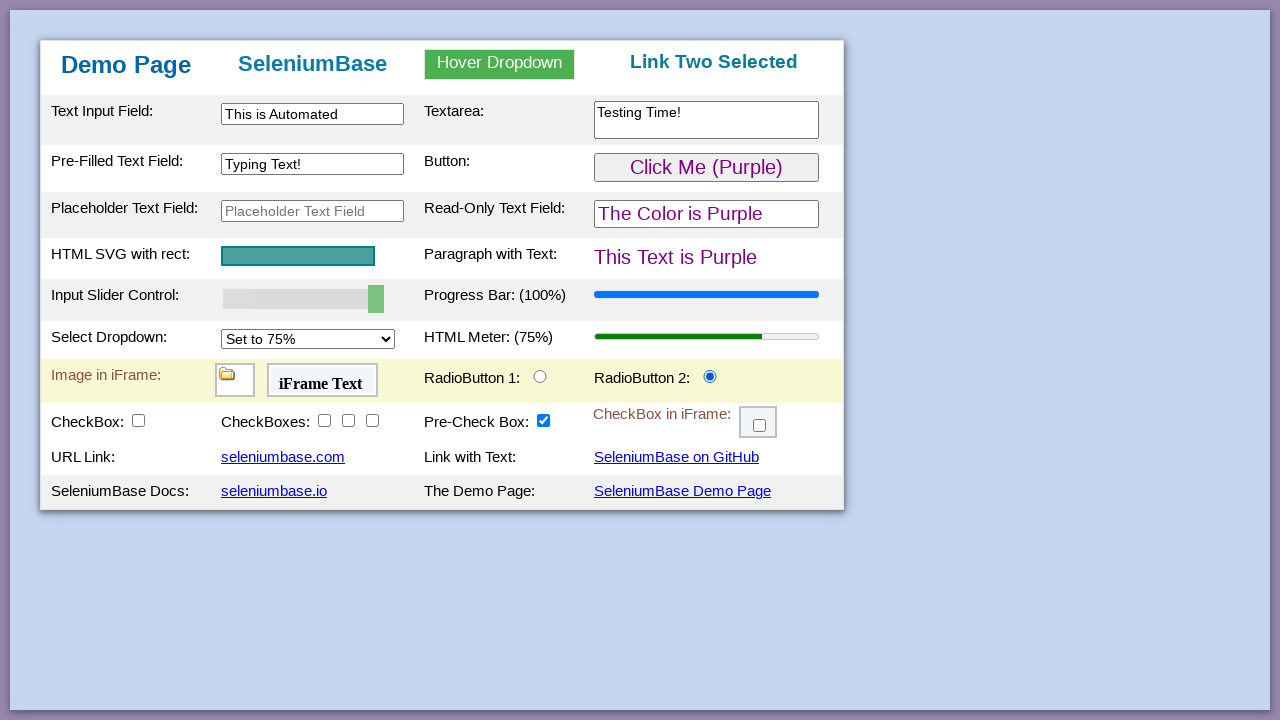

Verified checkBox1 is initially unchecked
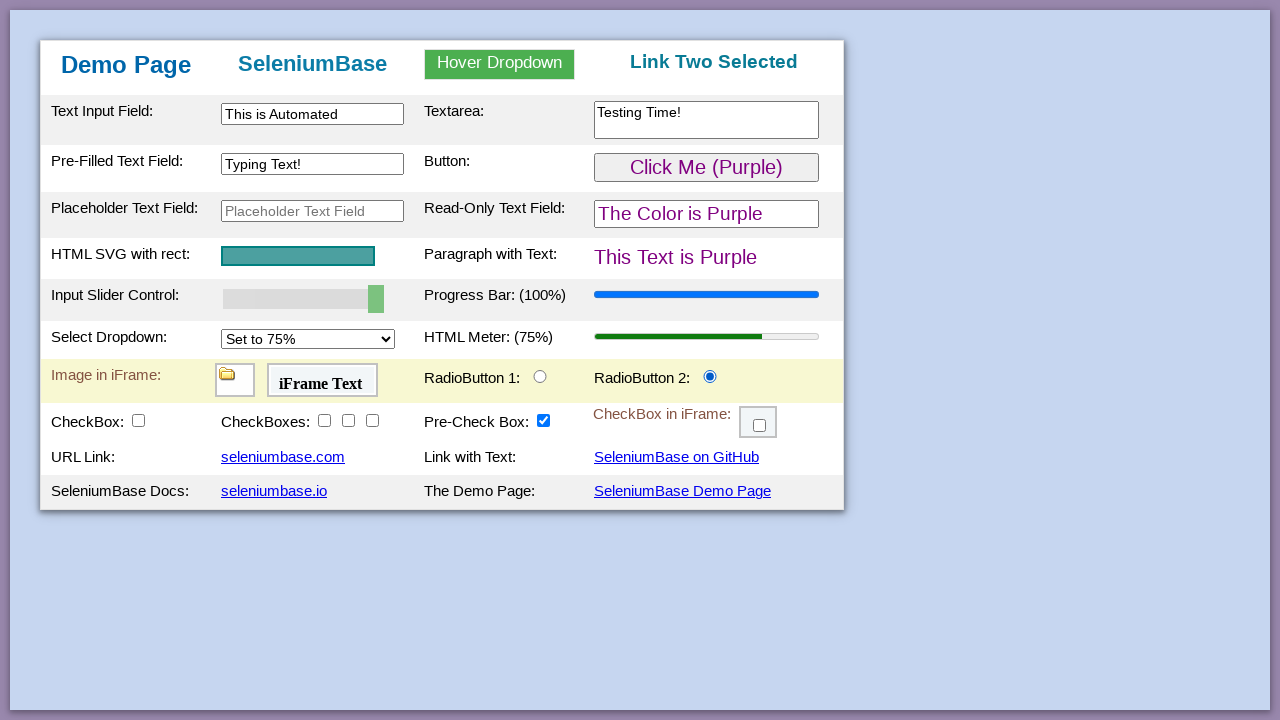

Clicked checkBox1 at (138, 420) on #checkBox1
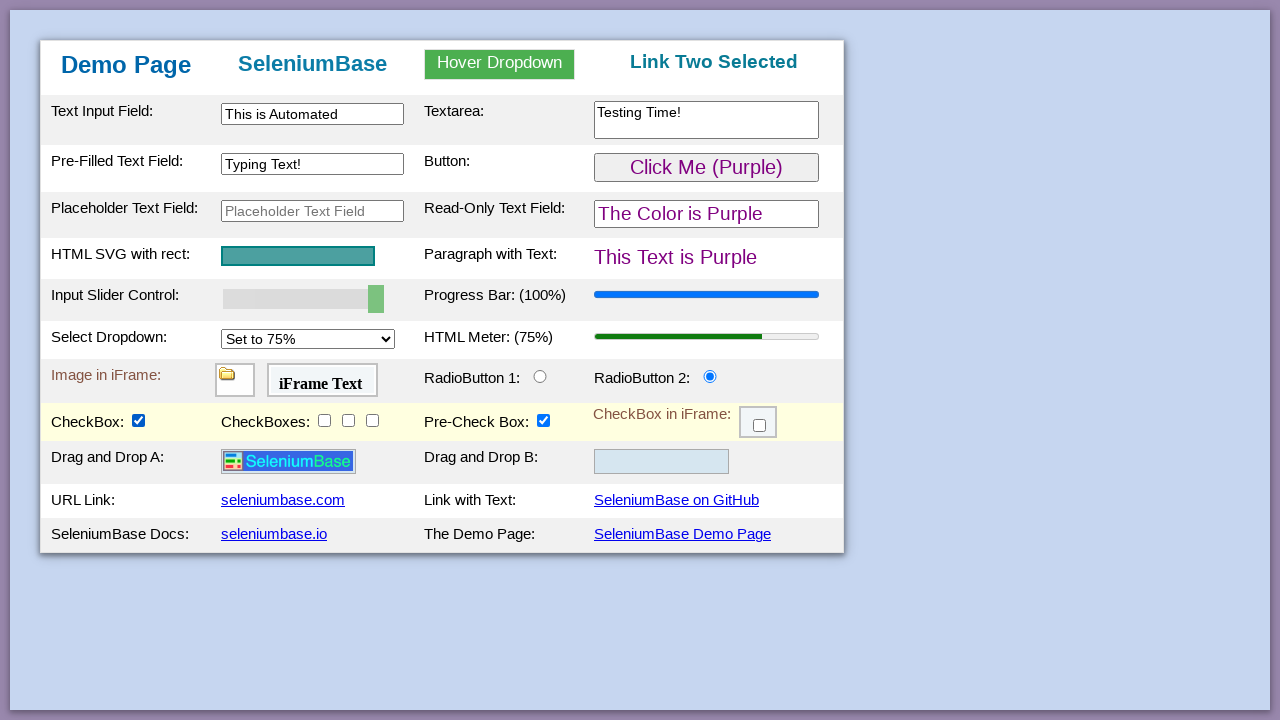

Verified checkBox1 is now checked
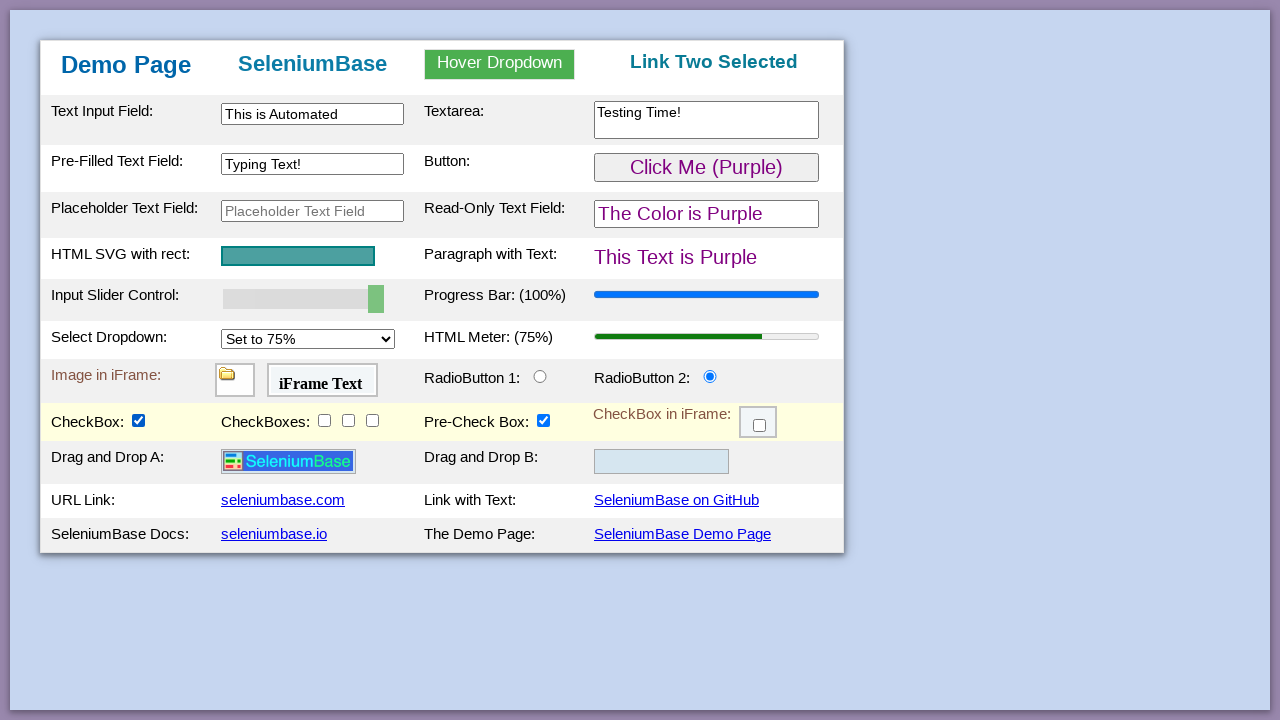

Verified checkBox2 is initially unchecked
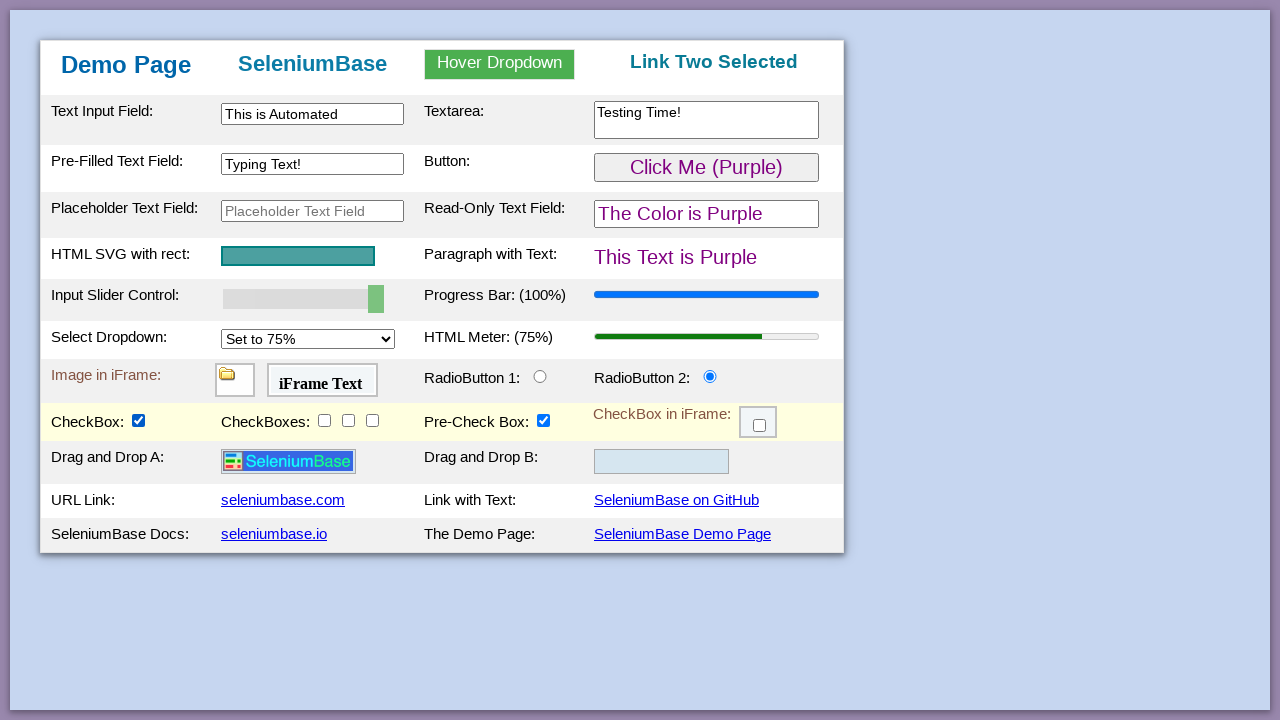

Verified checkBox3 is initially unchecked
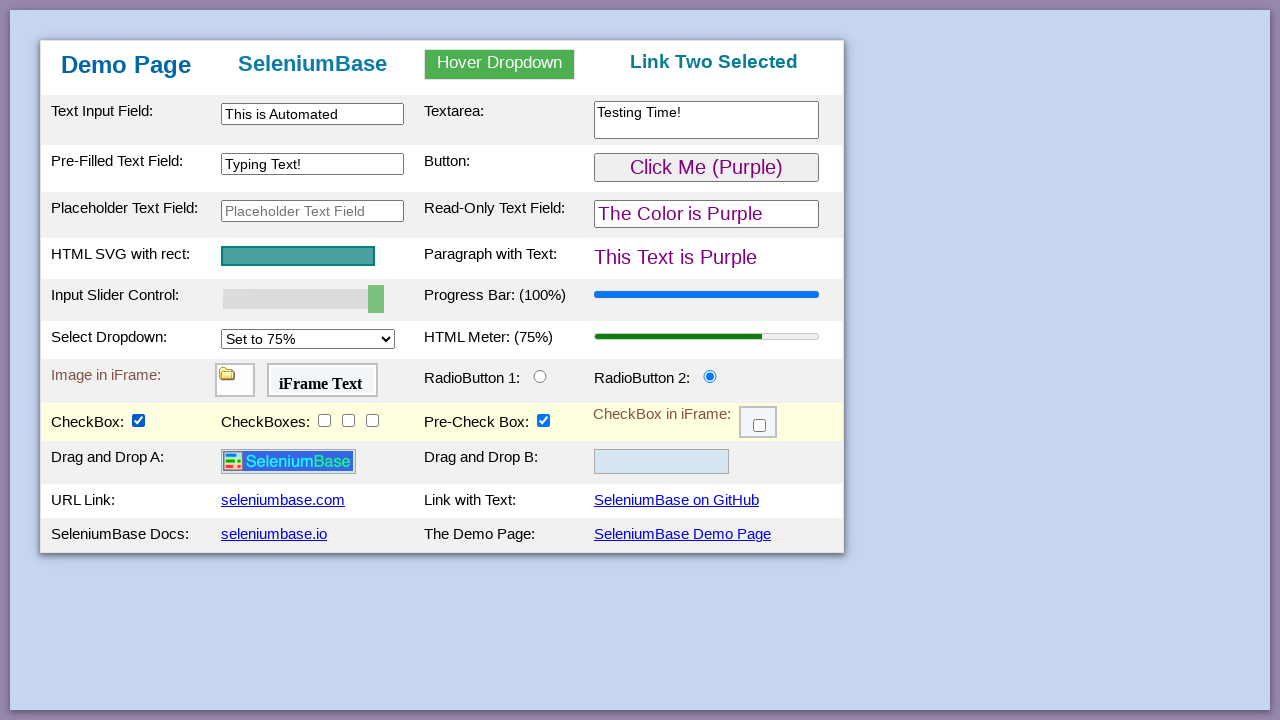

Verified checkBox4 is initially unchecked
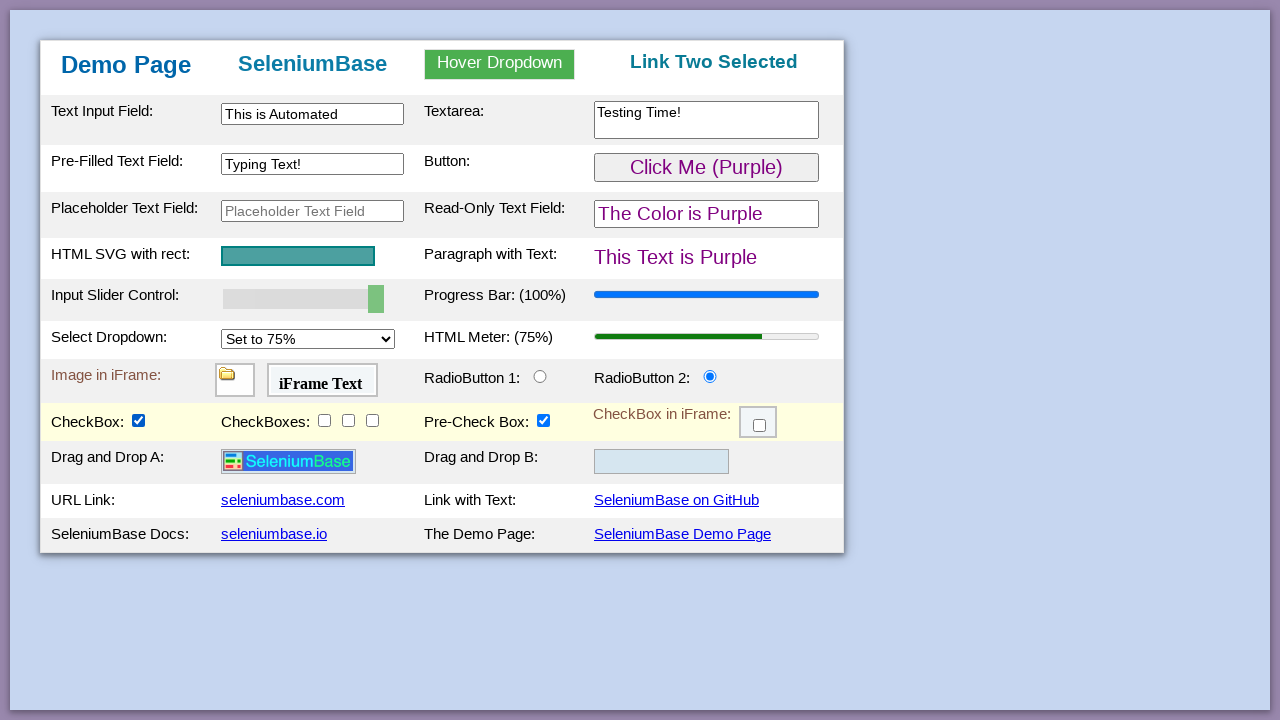

Clicked checkbox at index 0 from checkBoxClassB elements at (324, 420) on input.checkBoxClassB >> nth=0
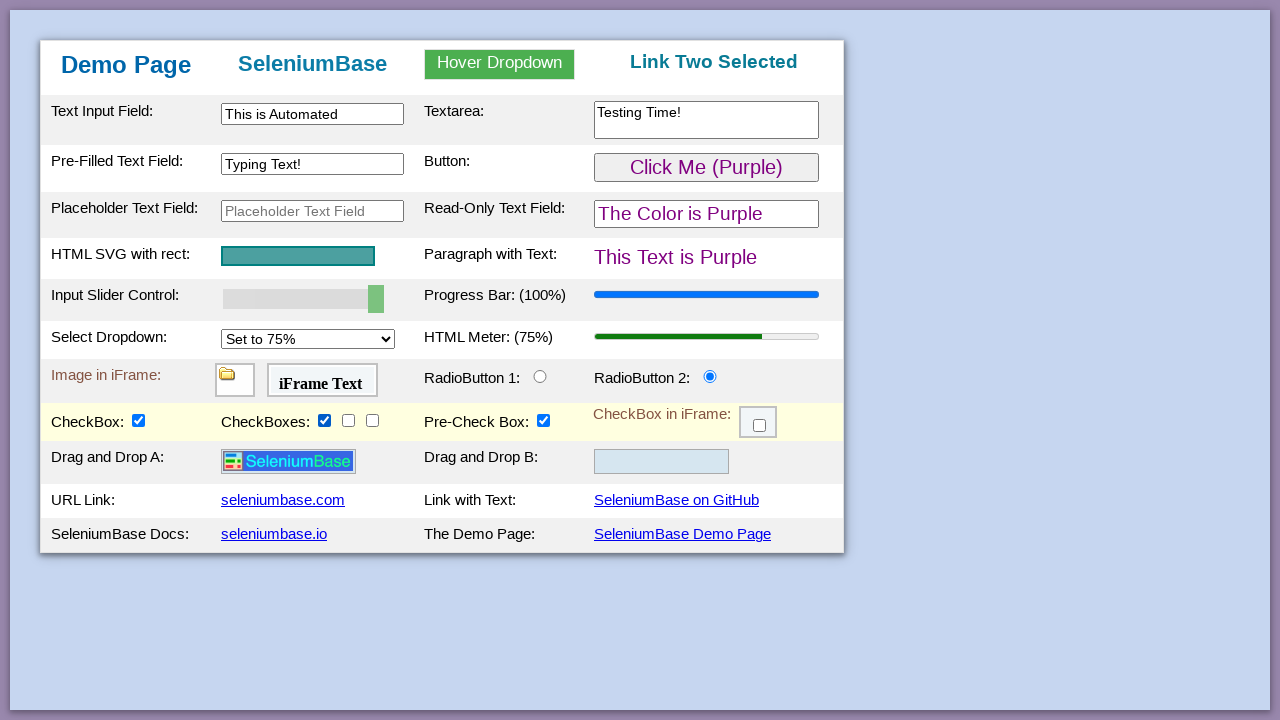

Clicked checkbox at index 1 from checkBoxClassB elements at (348, 420) on input.checkBoxClassB >> nth=1
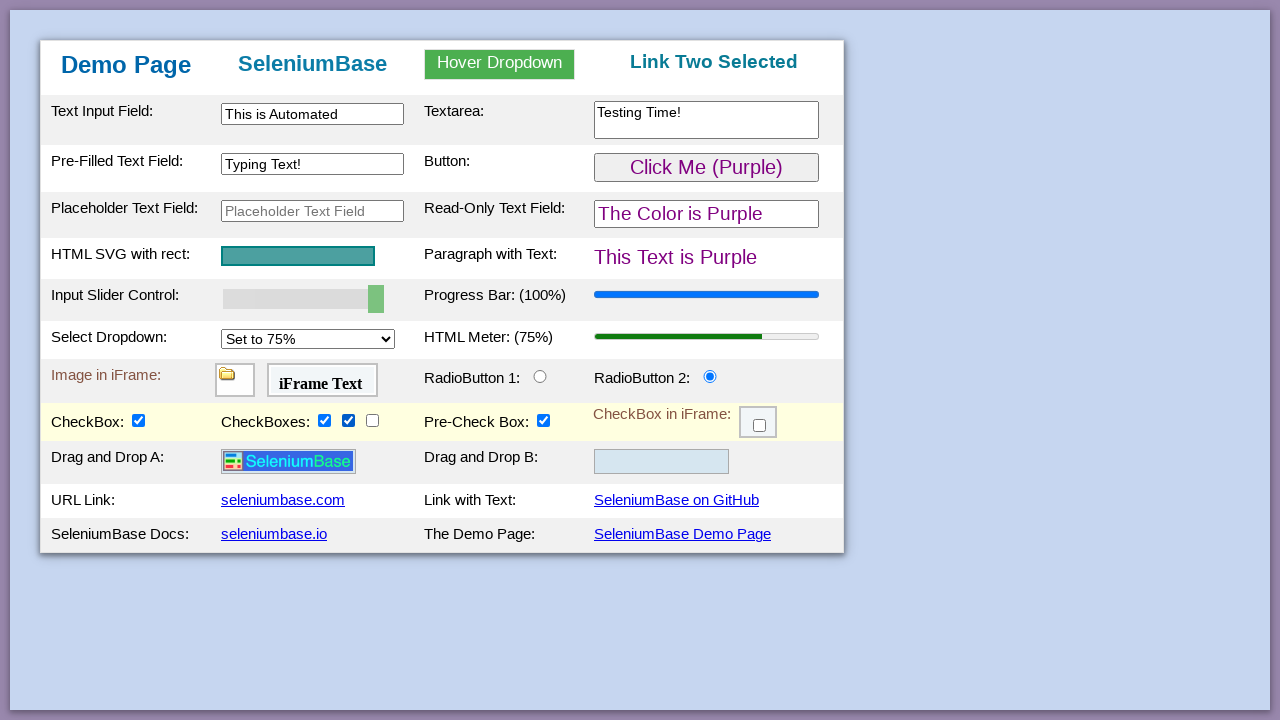

Clicked checkbox at index 2 from checkBoxClassB elements at (372, 420) on input.checkBoxClassB >> nth=2
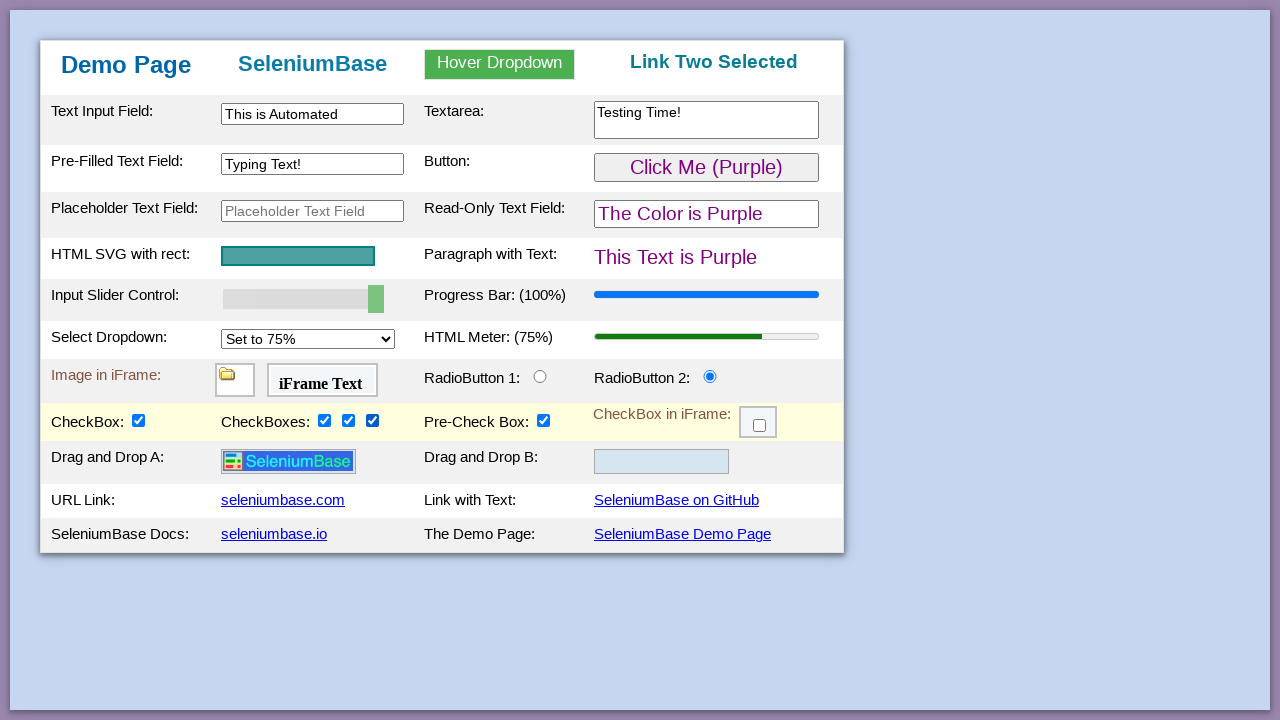

Verified checkBox2 is now checked
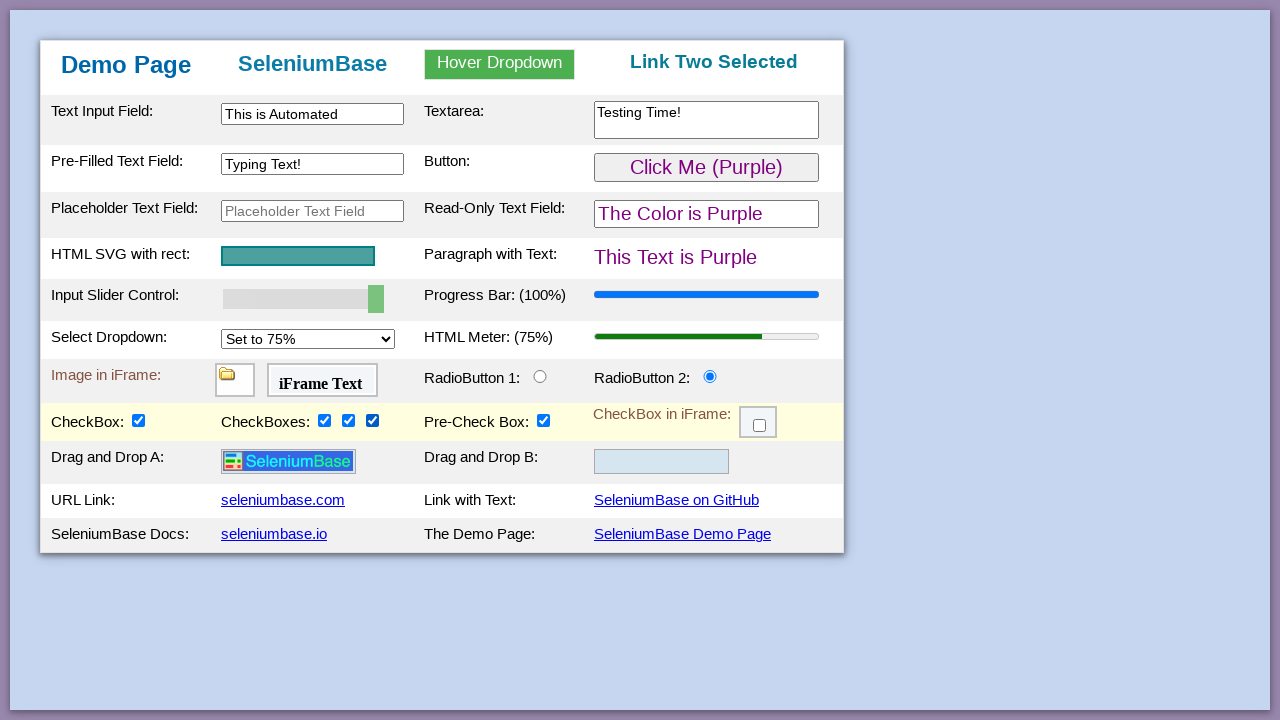

Verified checkBox3 is now checked
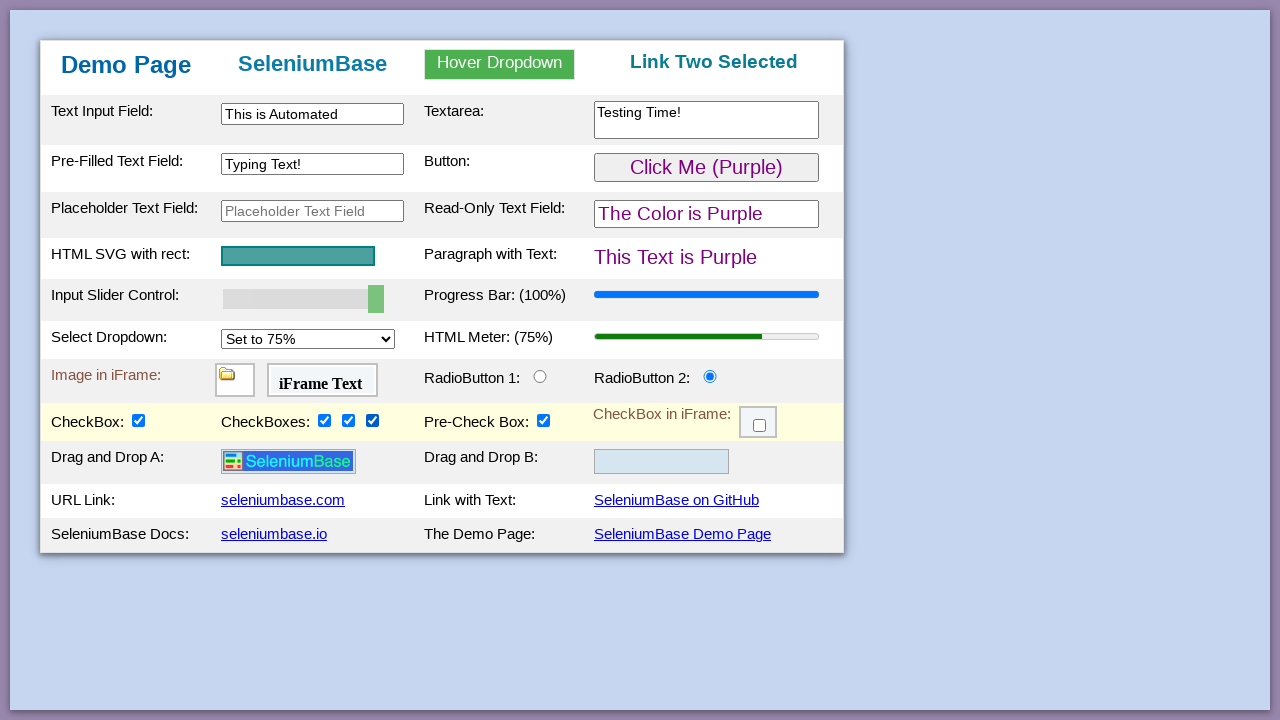

Verified checkBox4 is now checked
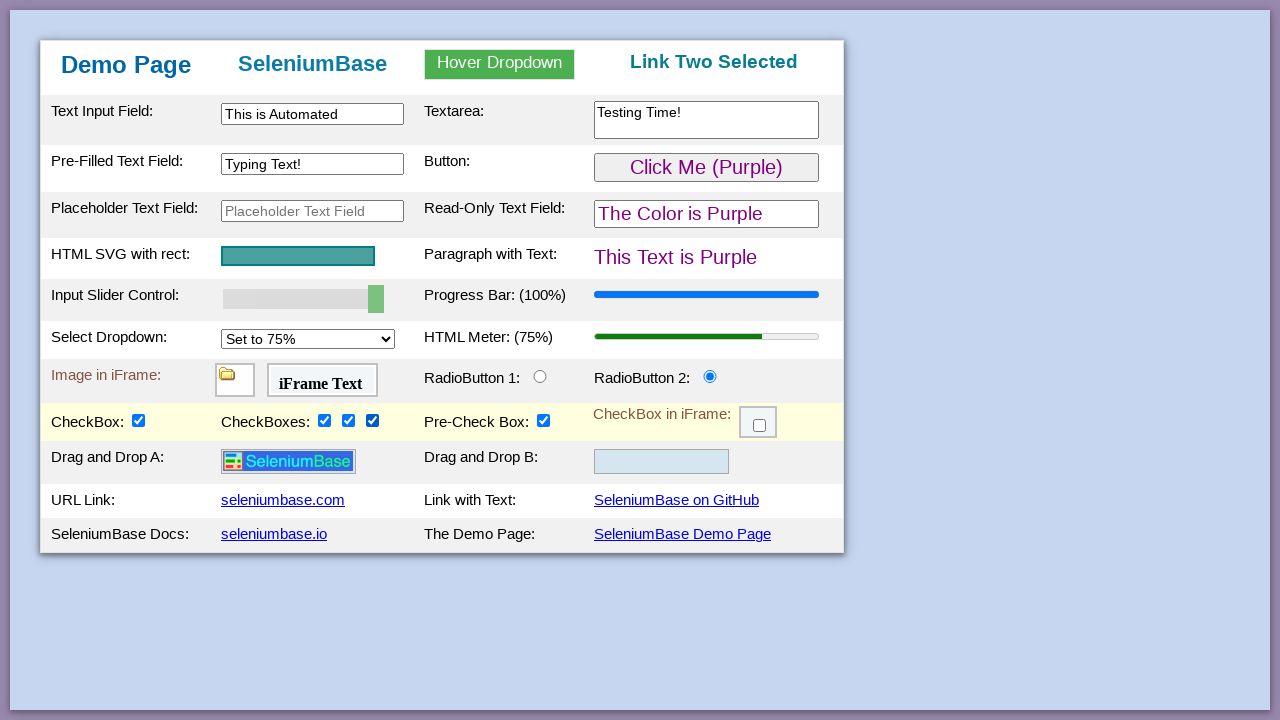

Clicked checkbox element inside third iFrame at (760, 426) on #myFrame3 >> internal:control=enter-frame >> .fBox
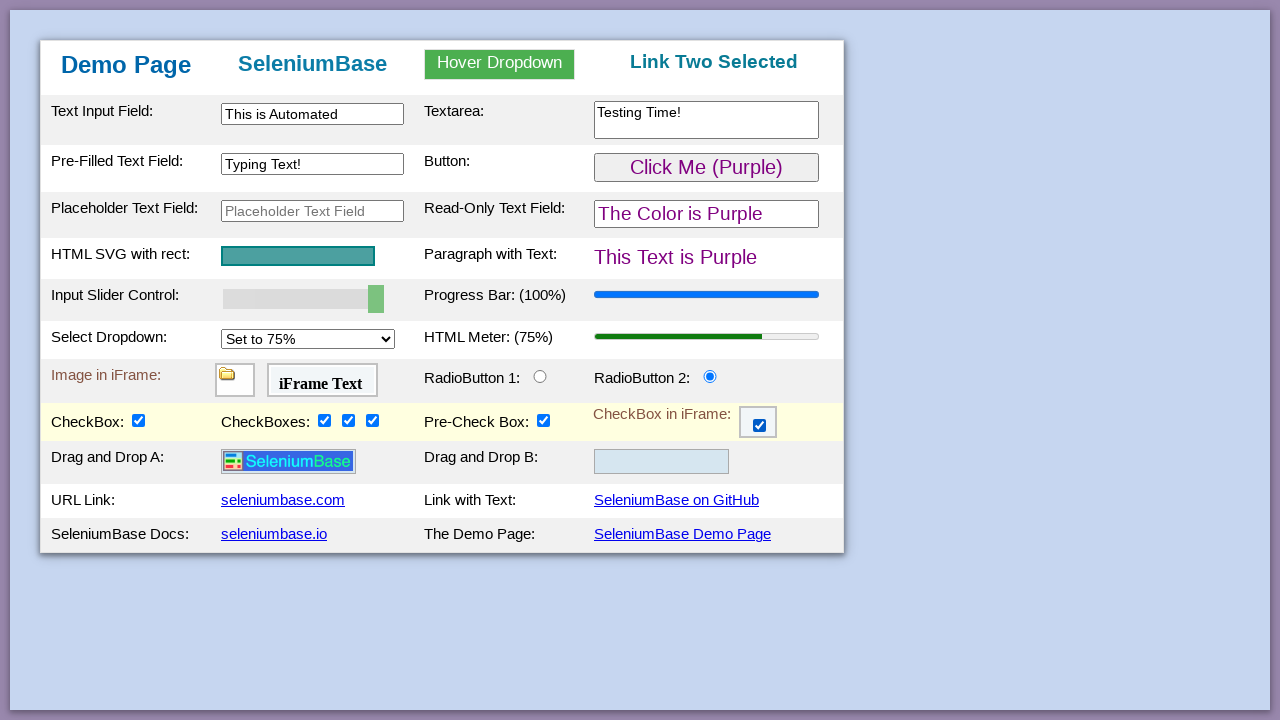

Waited for link with text 'seleniumbase.com'
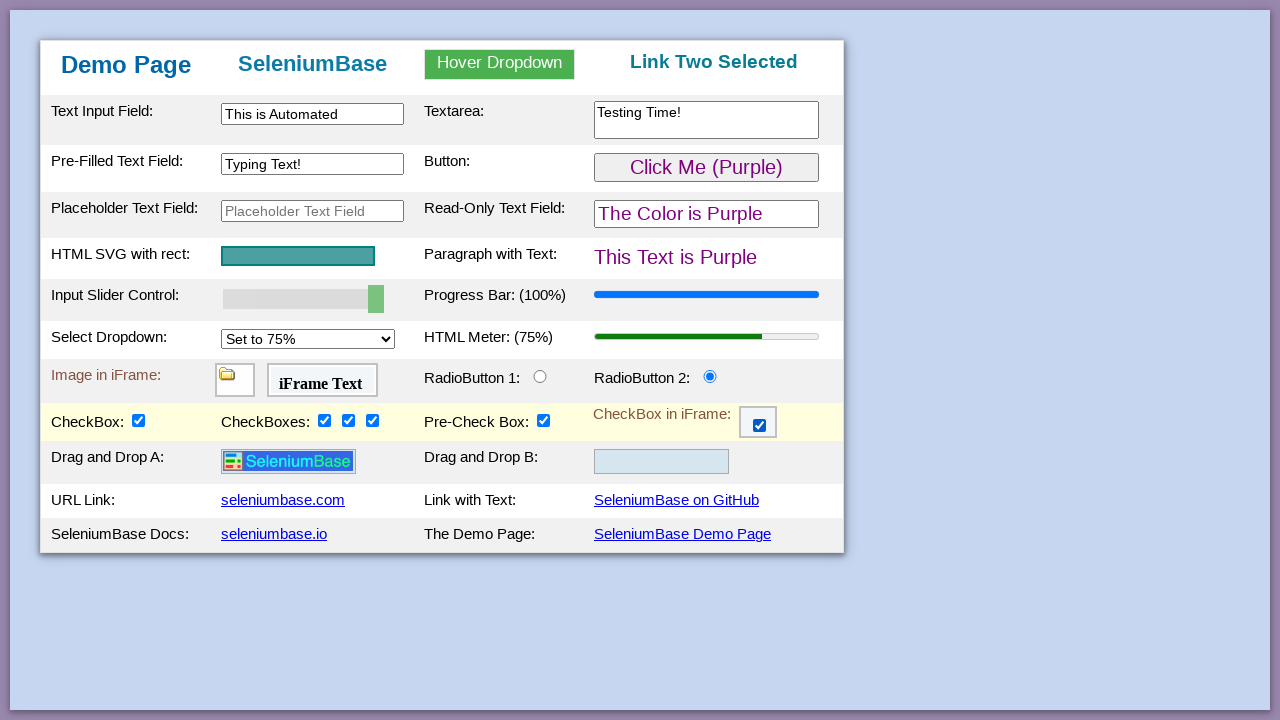

Waited for link with text 'SeleniumBase on GitHub'
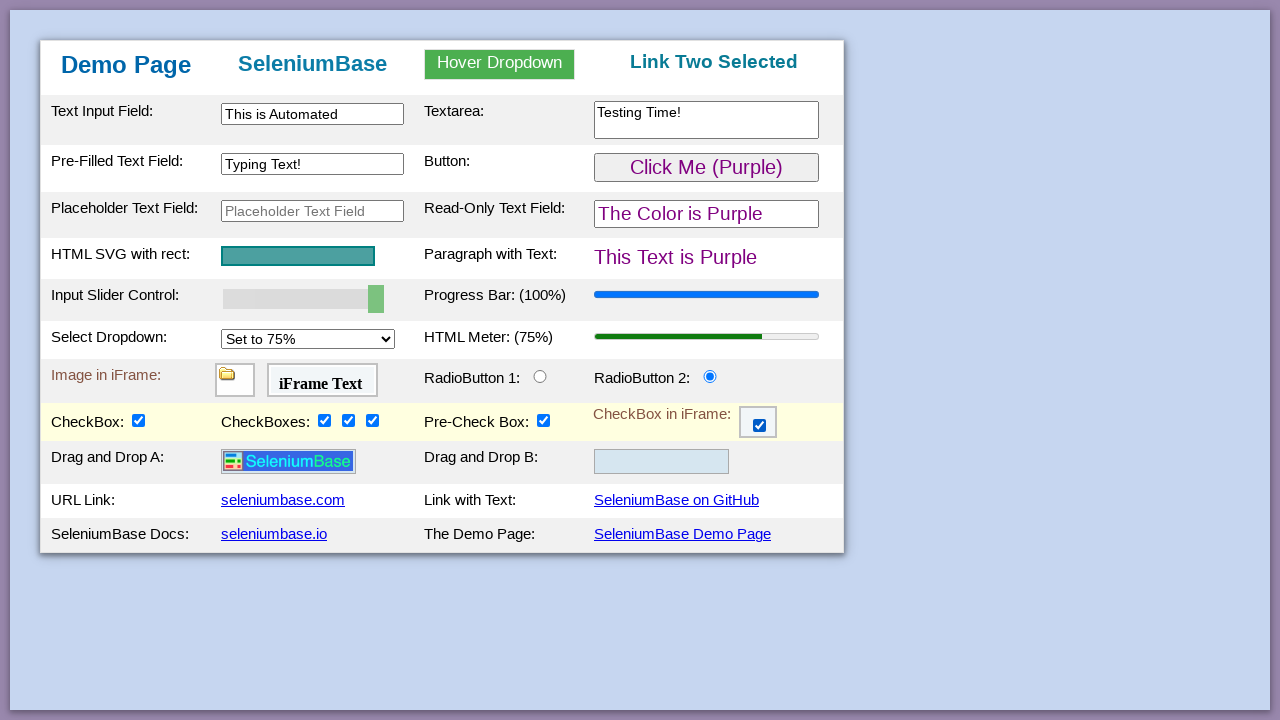

Waited for link with text 'seleniumbase.io'
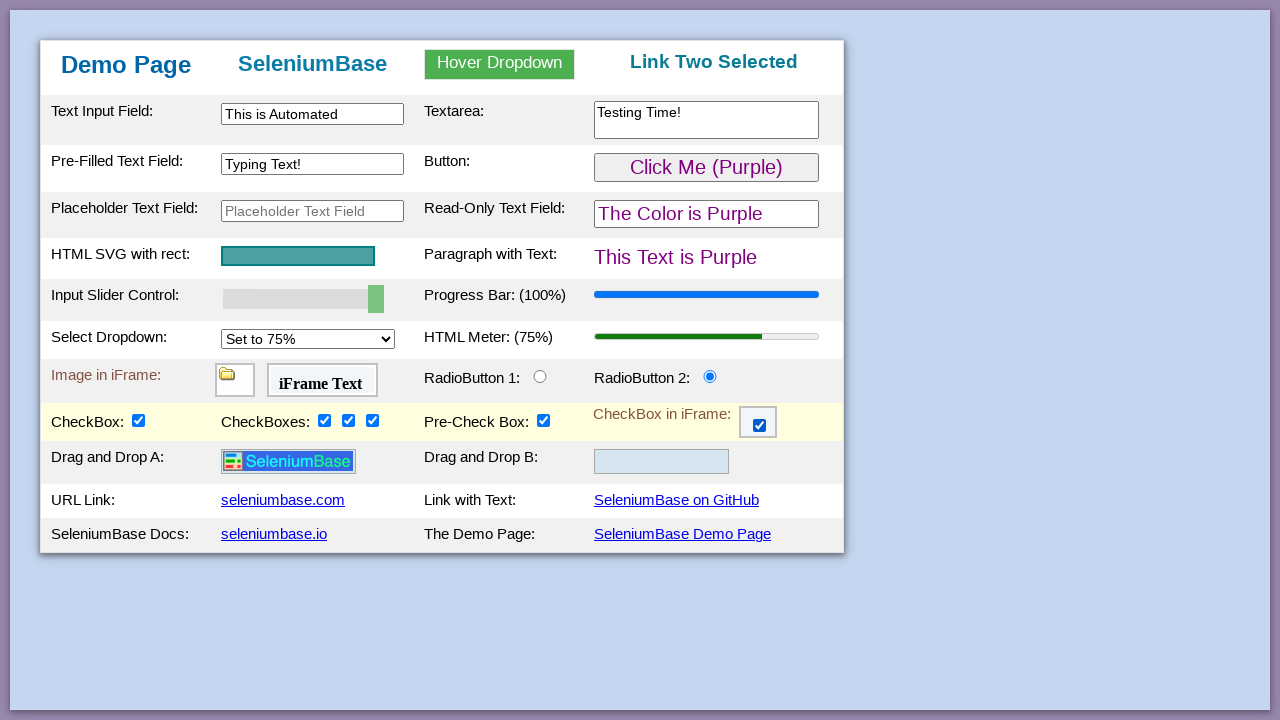

Clicked link with text 'SeleniumBase Demo Page' at (682, 534) on text=SeleniumBase Demo Page
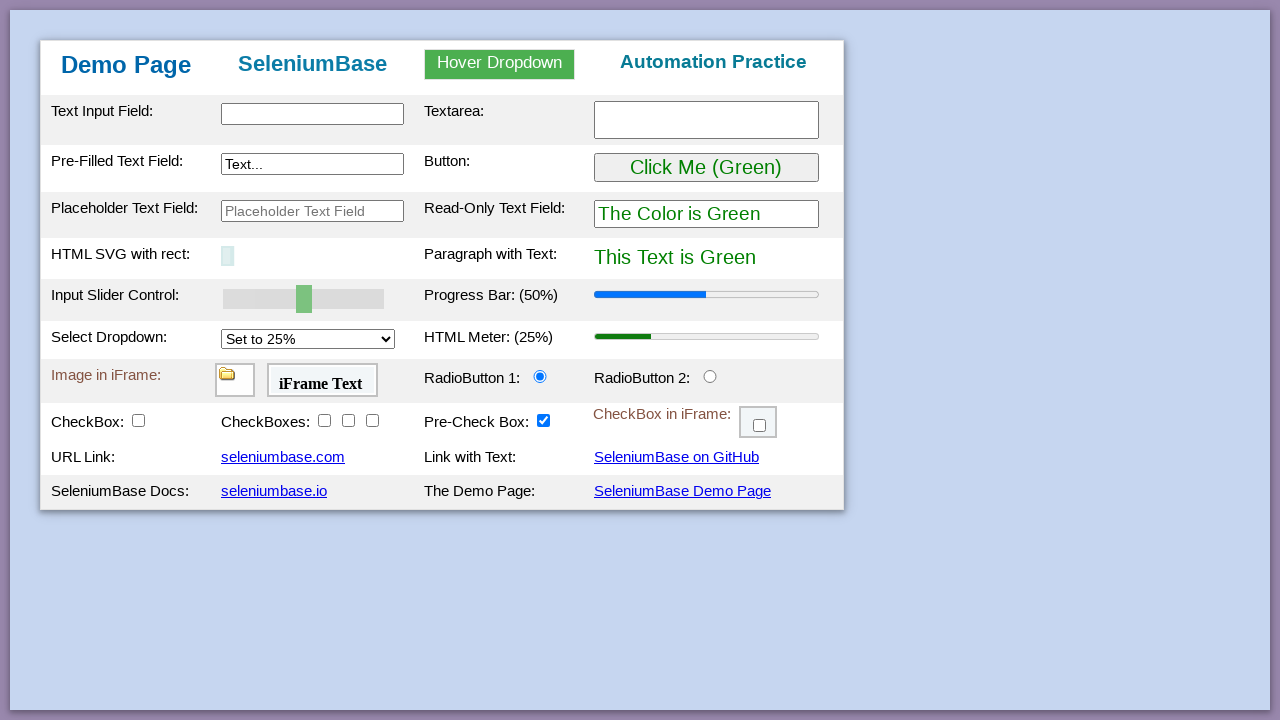

Waited for h1 element to be visible
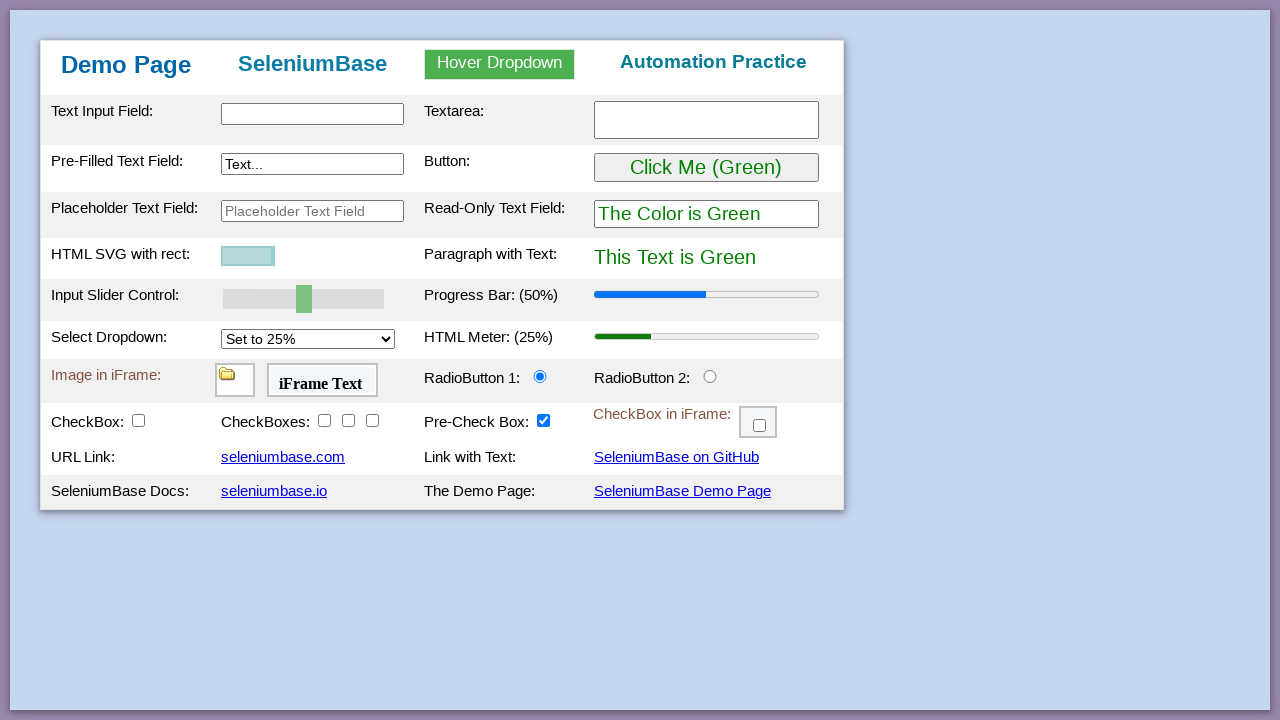

Verified h1 text content is exactly 'Demo Page'
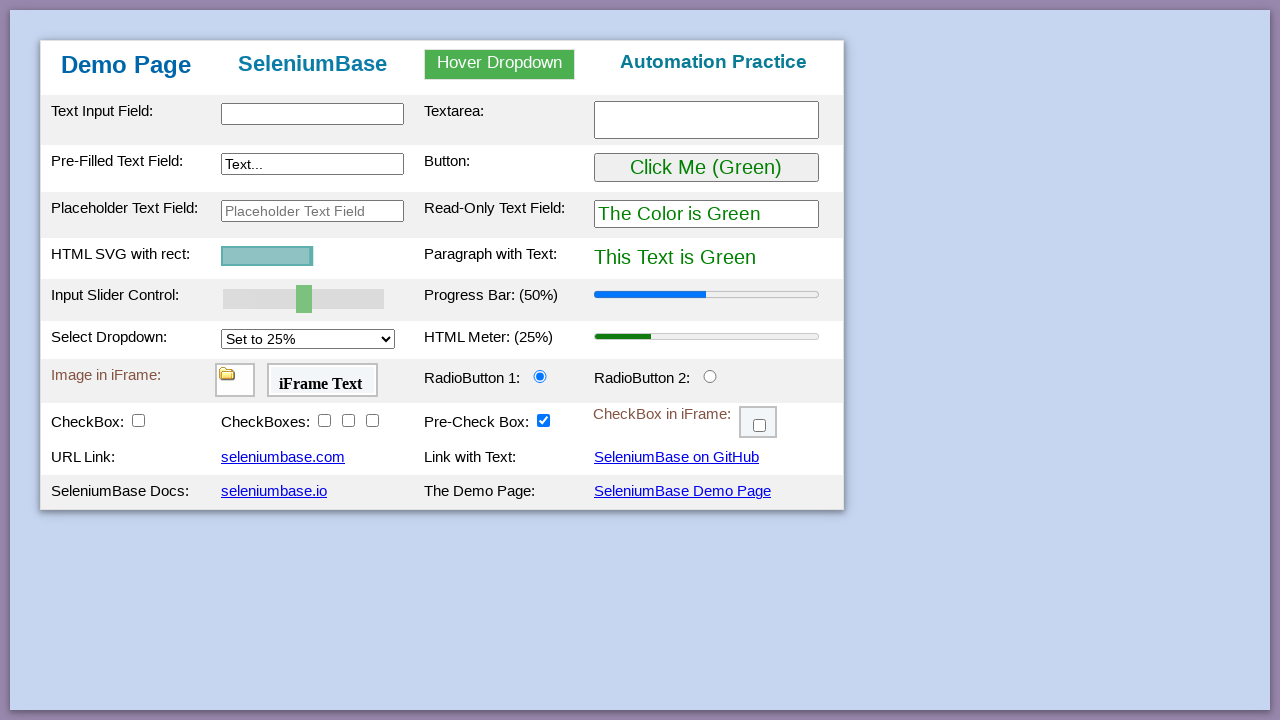

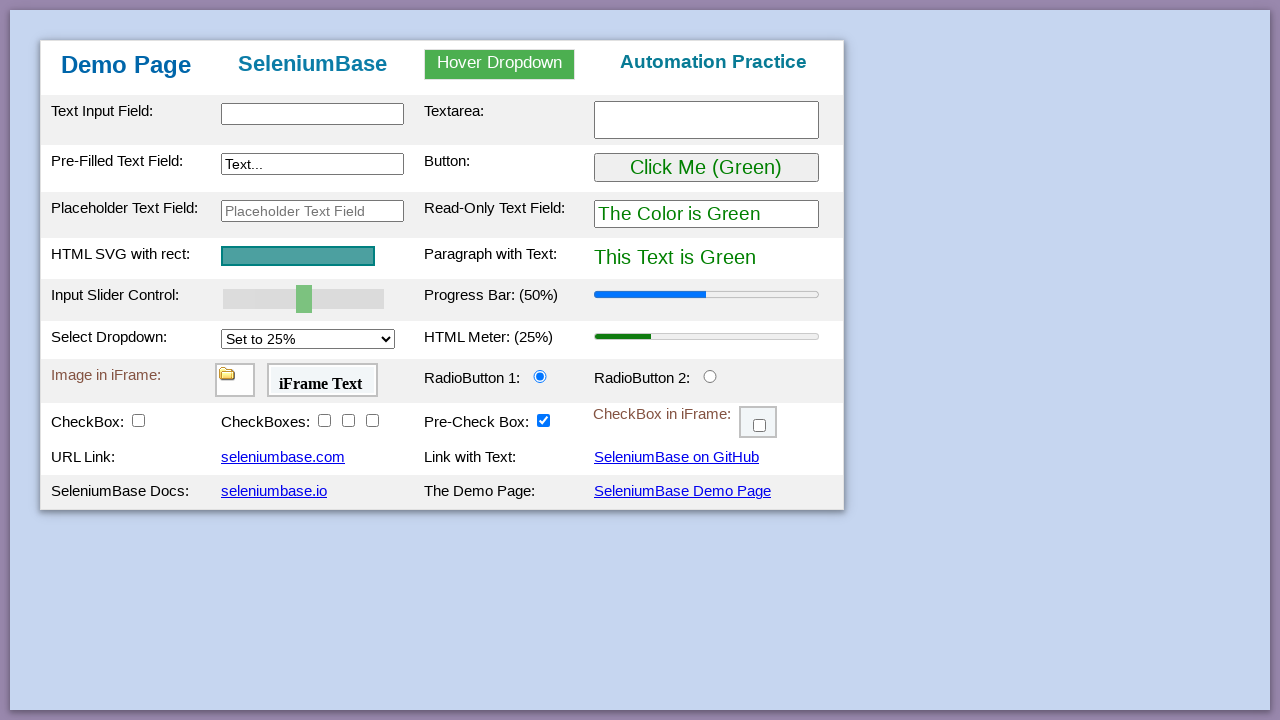